Tests the sequence memory game by watching and repeating patterns of lit squares for 5 rounds

Starting URL: https://humanbenchmark.com/tests/sequence

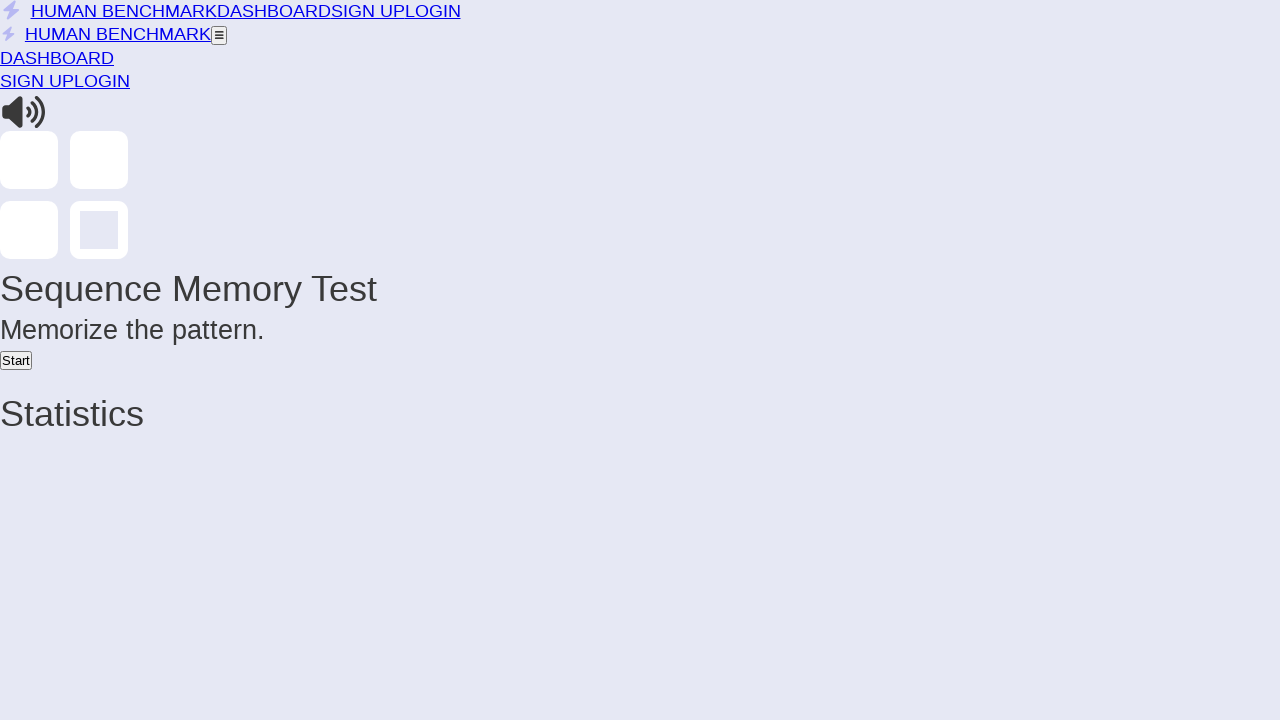

Waited for start button to appear
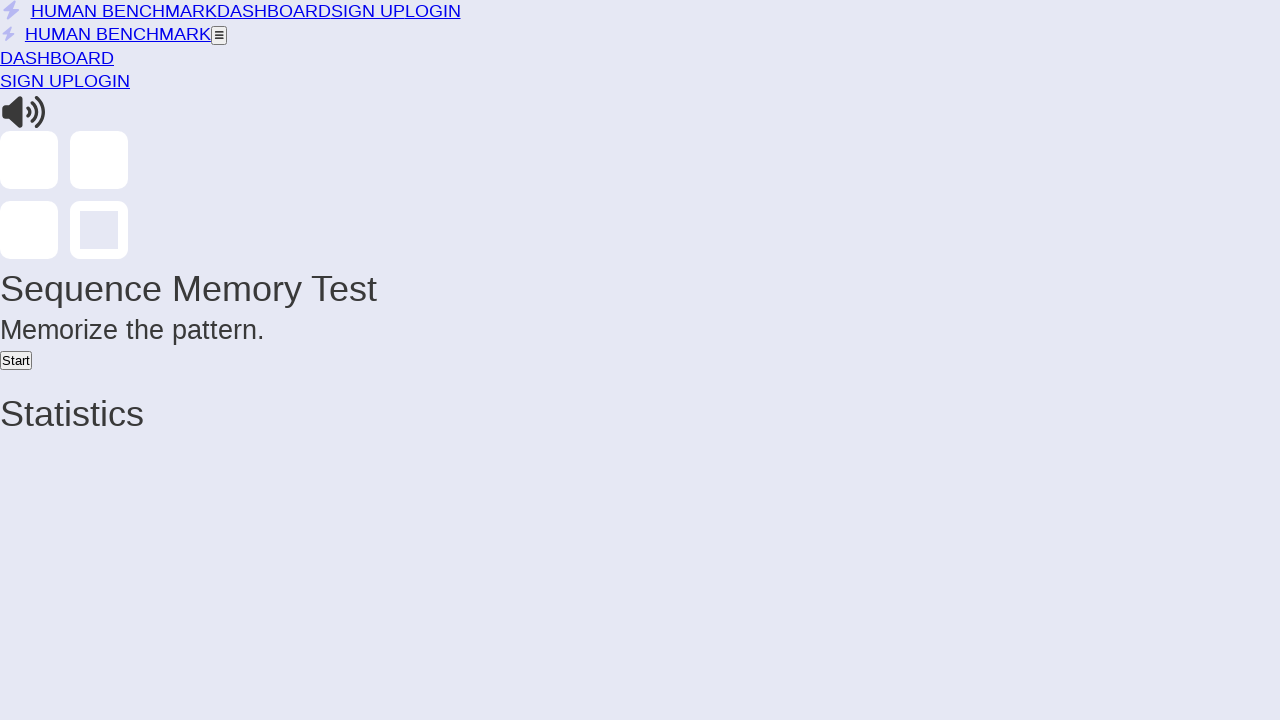

Clicked Start button to begin sequence memory test at (16, 360) on button:has-text('Start')
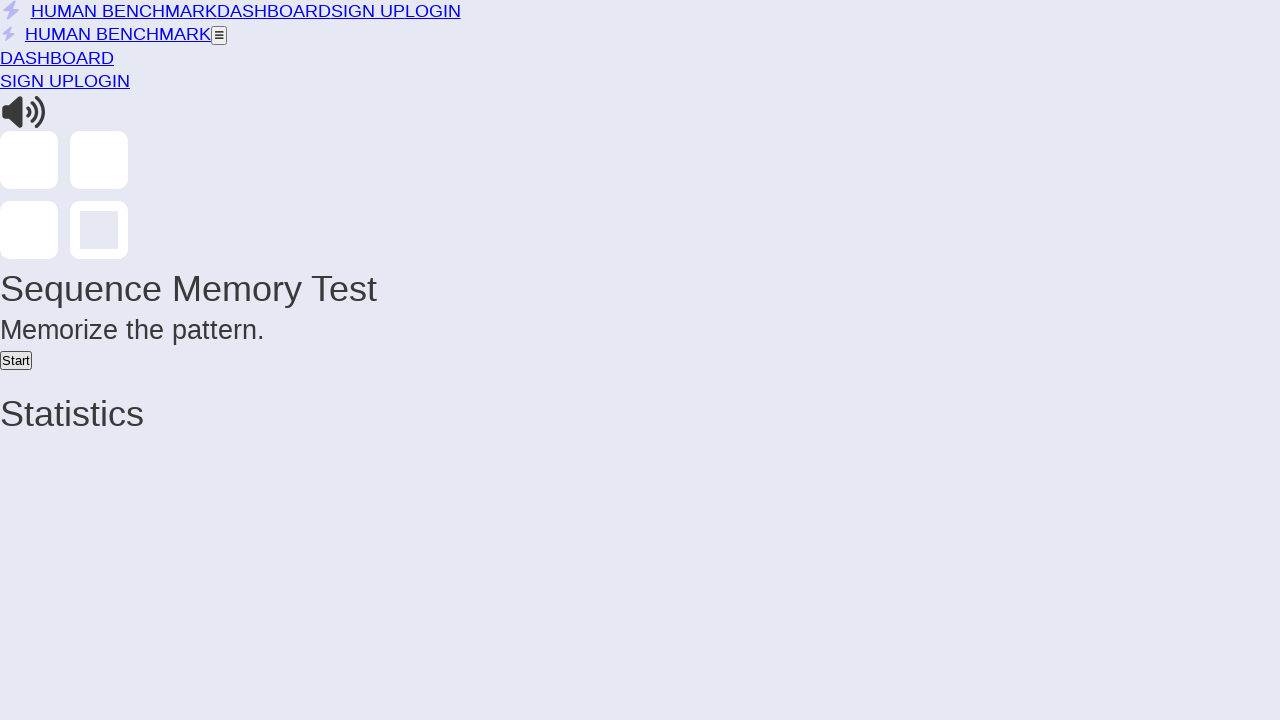

Round 1: Detected lit square in sequence
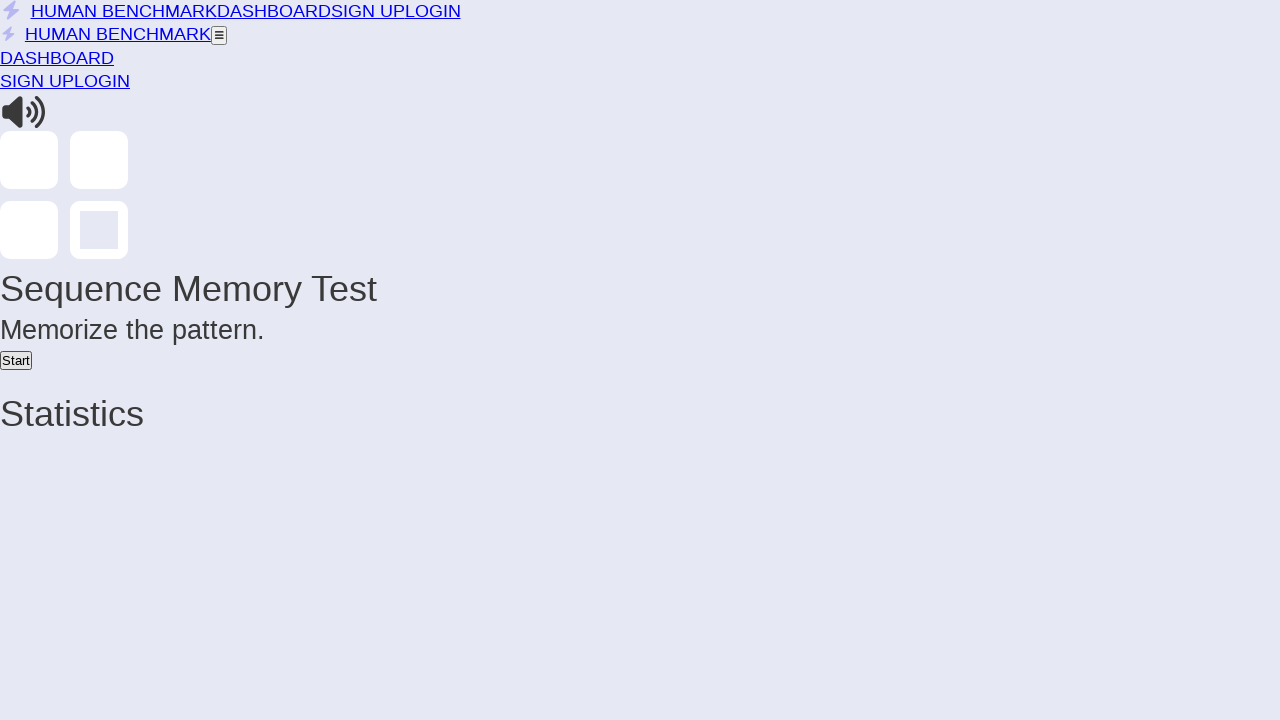

Round 1: Waited for square animation to complete
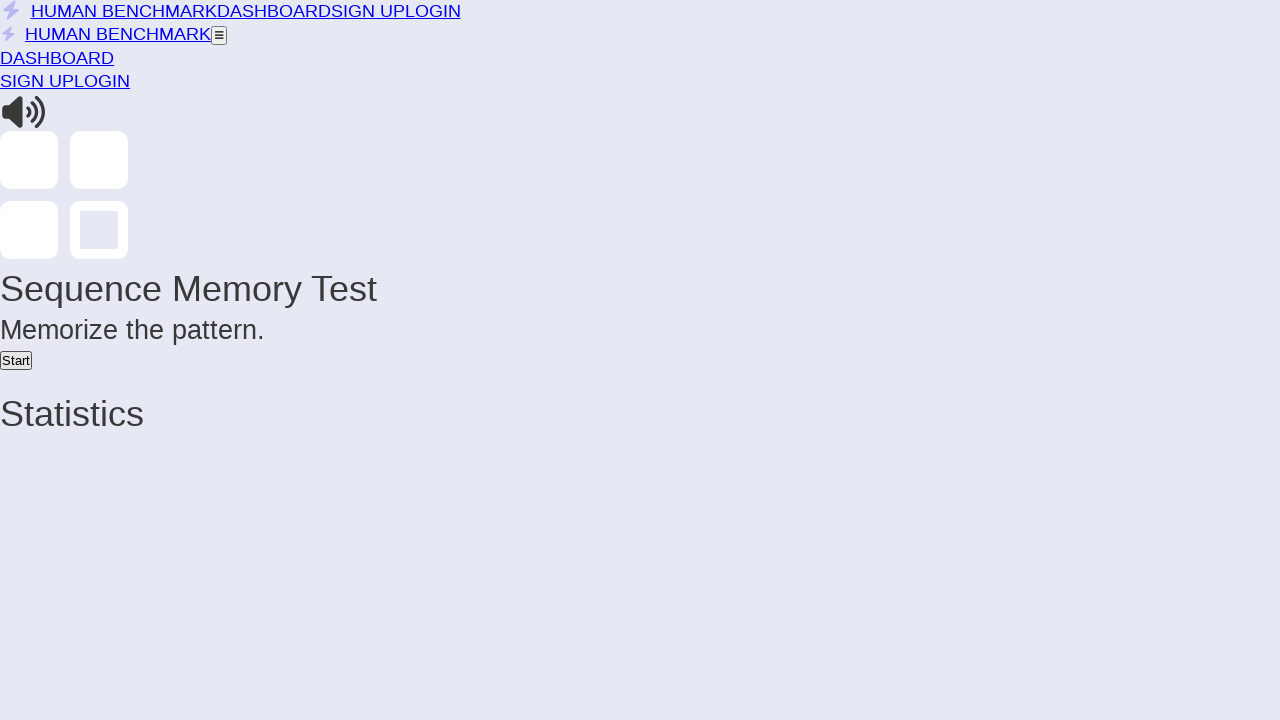

Round 1: Waited before repeating pattern
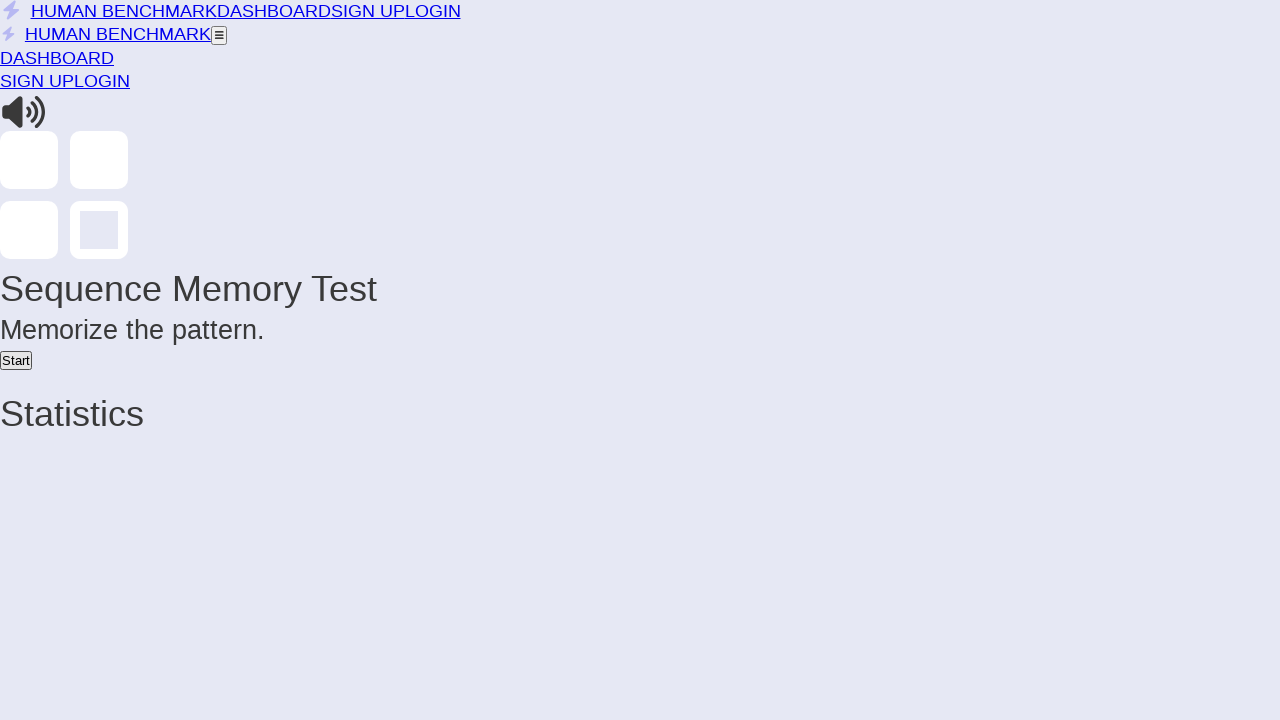

Round 2: Detected lit square in sequence
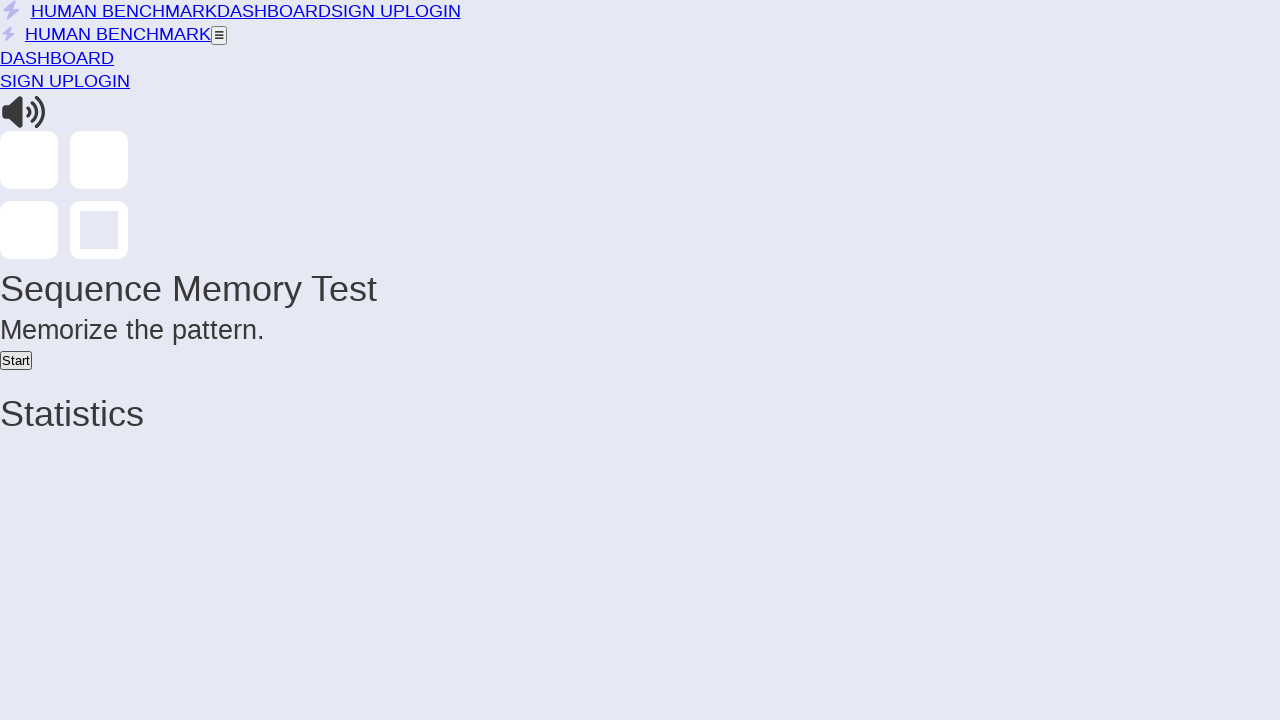

Round 2: Waited for square animation to complete
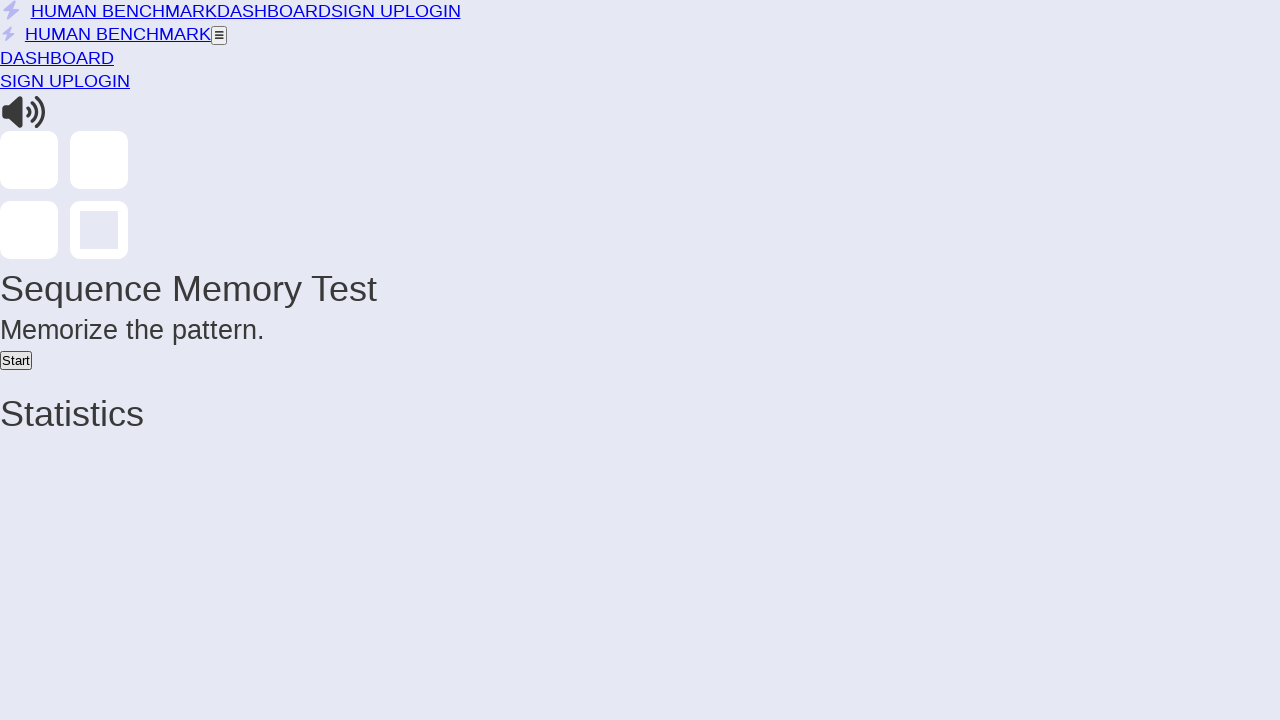

Round 2: Detected lit square in sequence
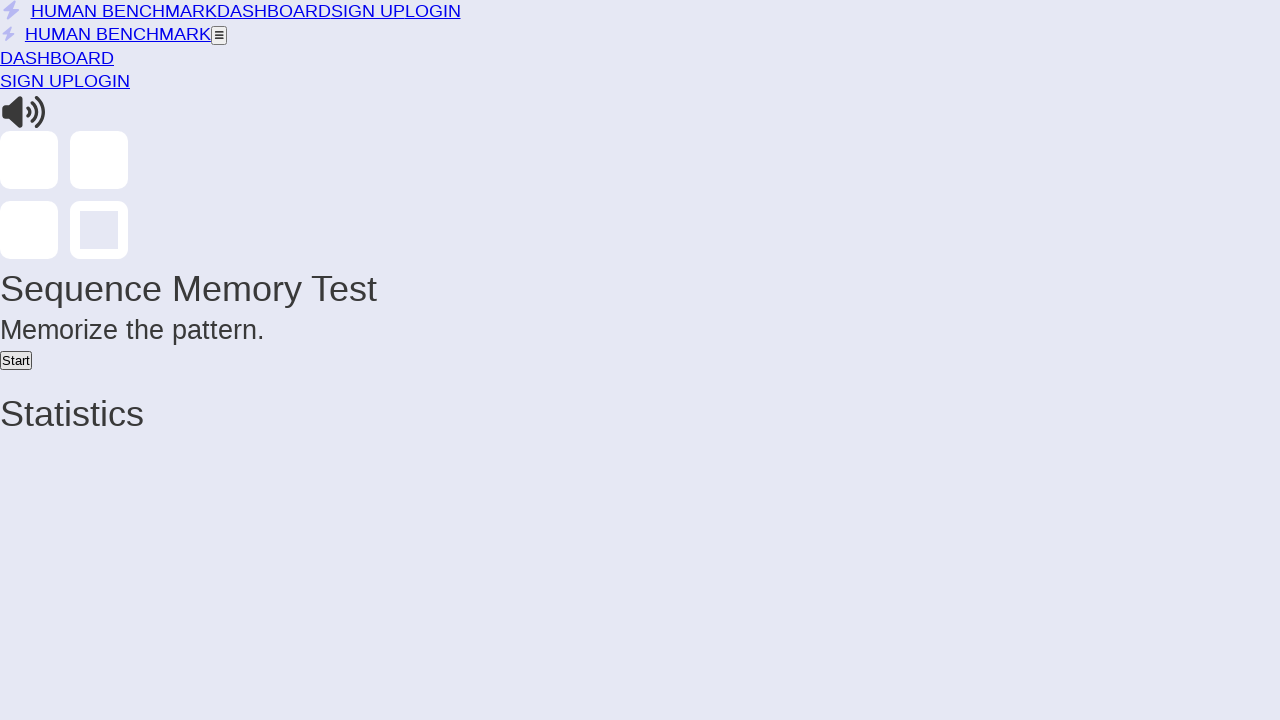

Round 2: Waited for square animation to complete
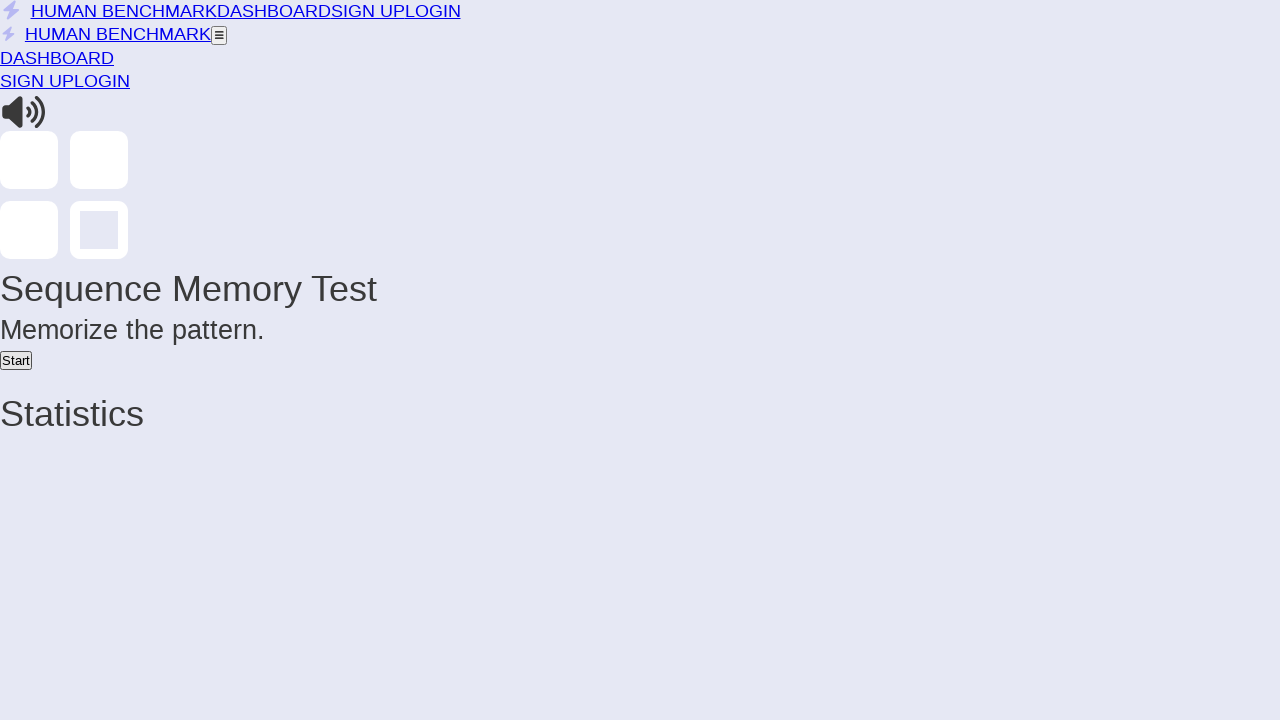

Round 2: Waited before repeating pattern
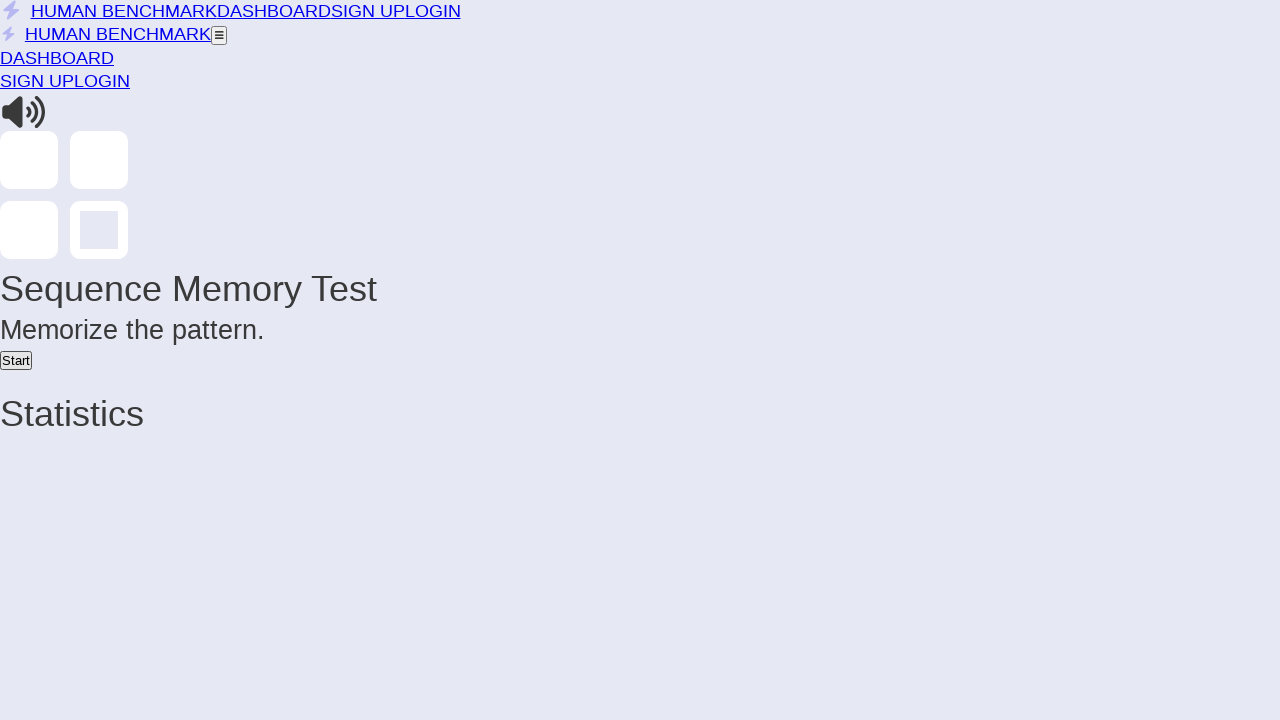

Round 3: Detected lit square in sequence
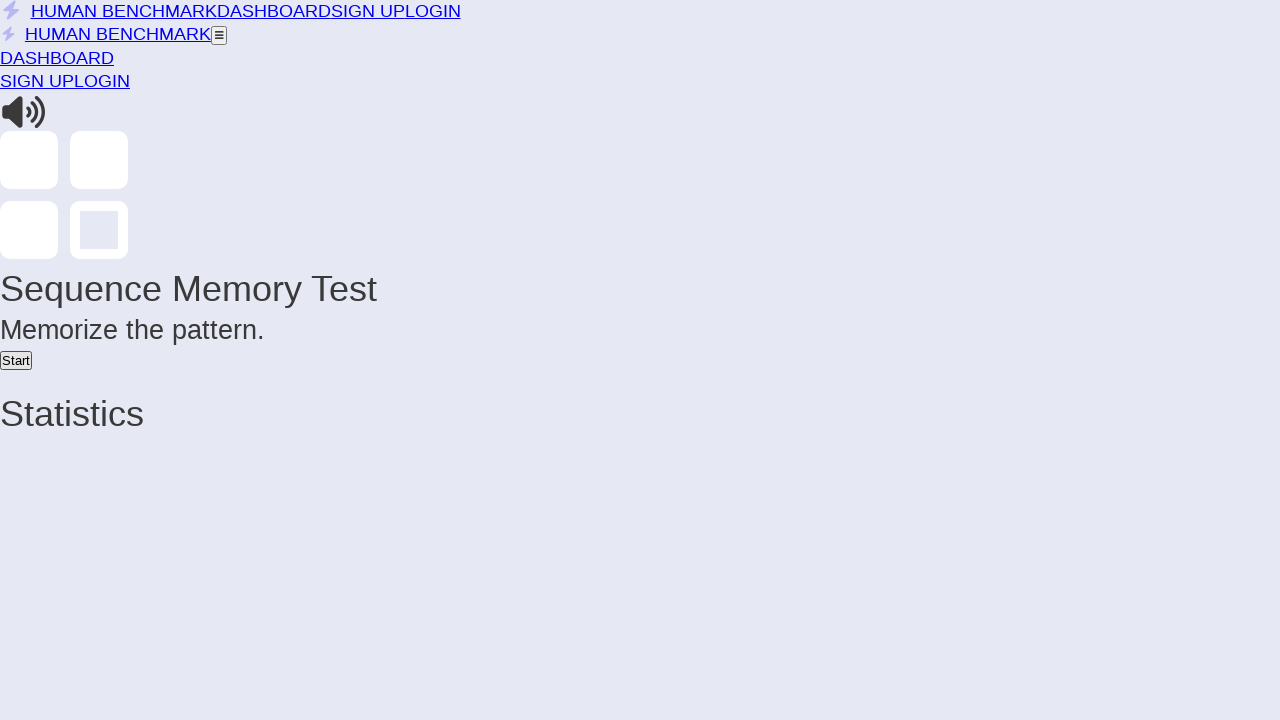

Round 3: Waited for square animation to complete
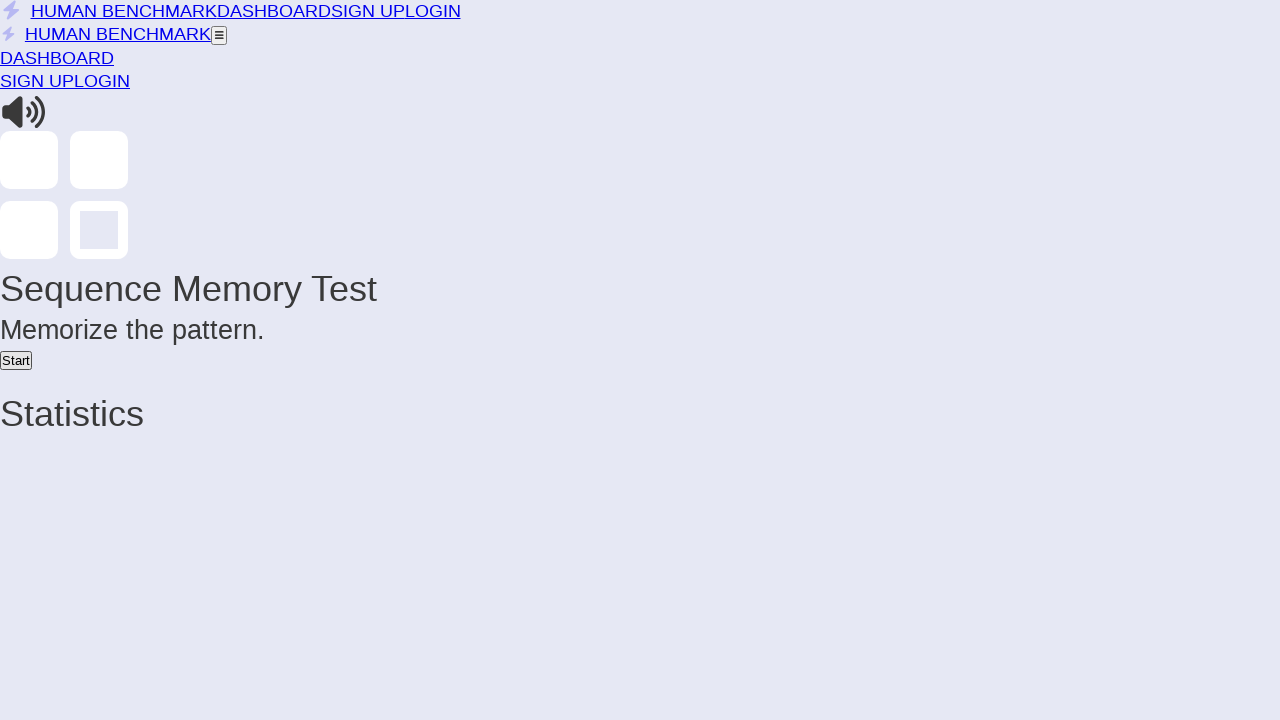

Round 3: Detected lit square in sequence
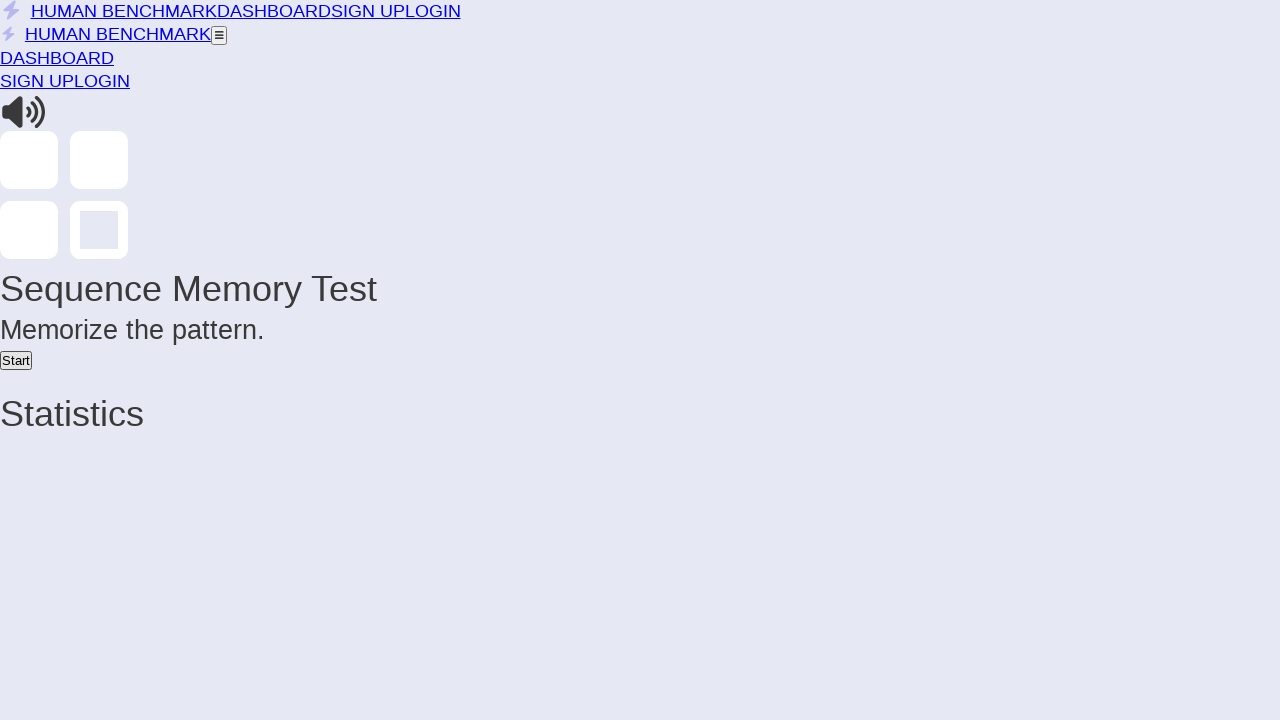

Round 3: Waited for square animation to complete
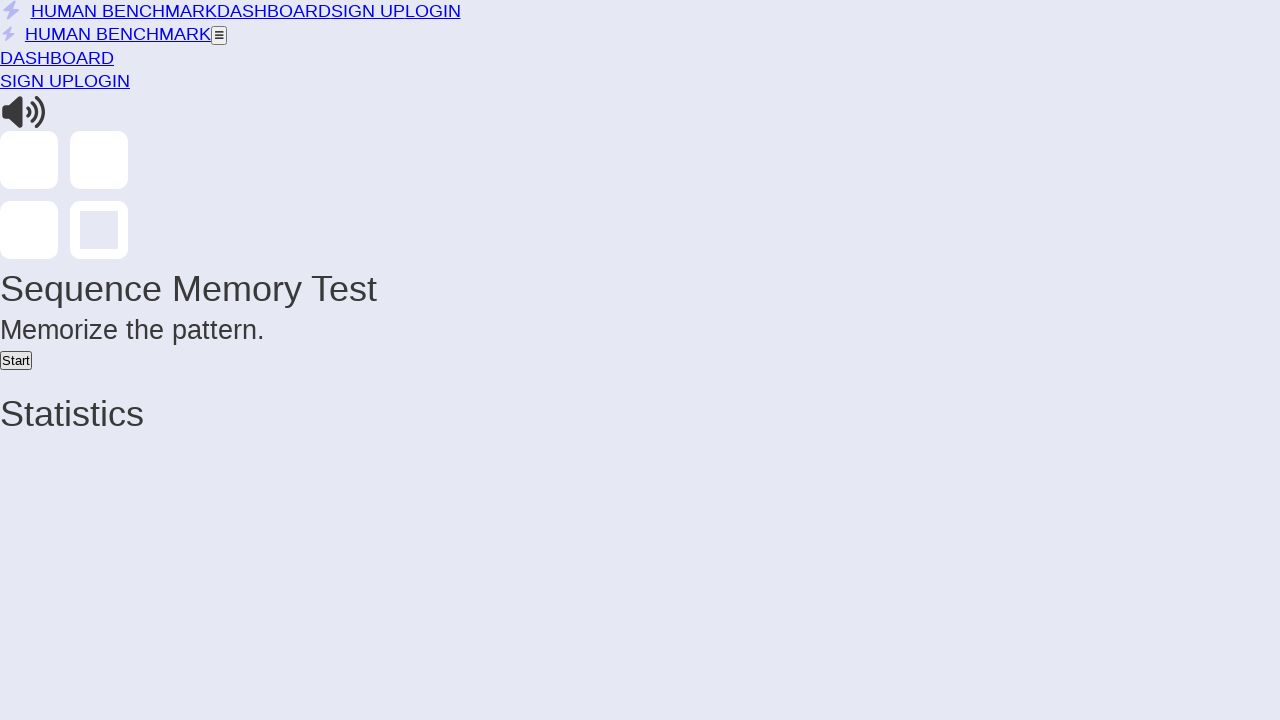

Round 3: Detected lit square in sequence
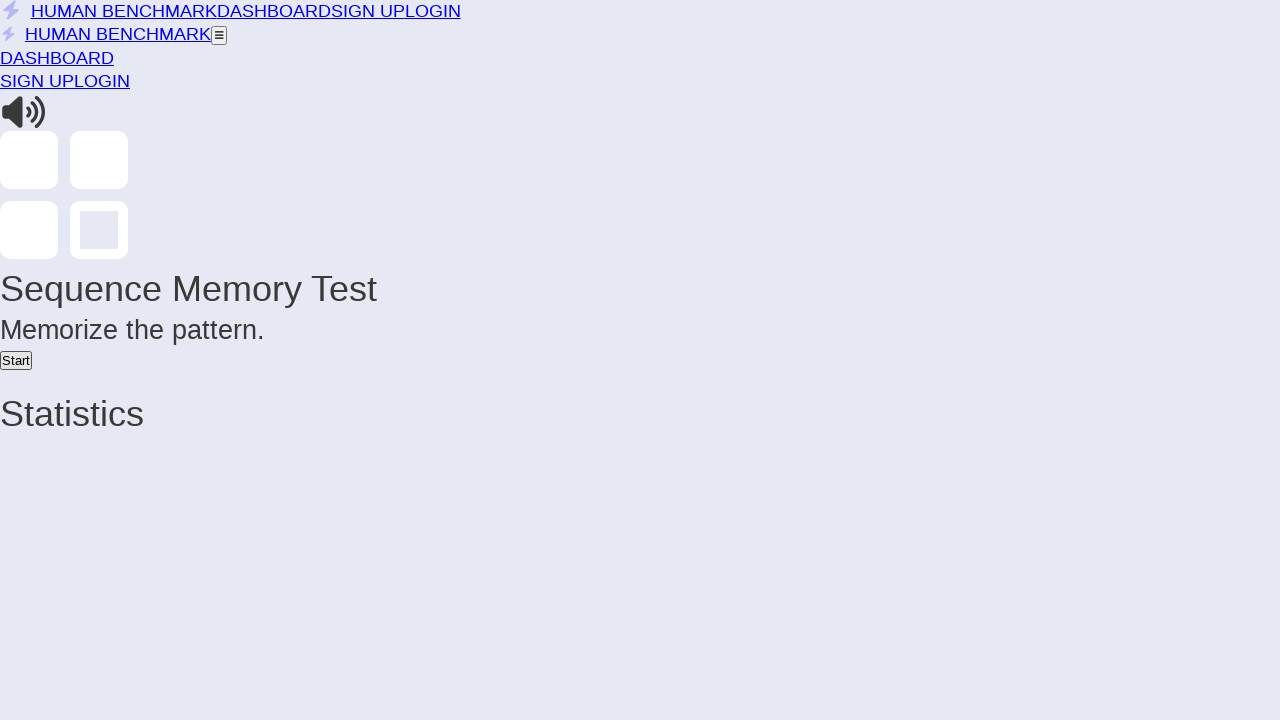

Round 3: Waited for square animation to complete
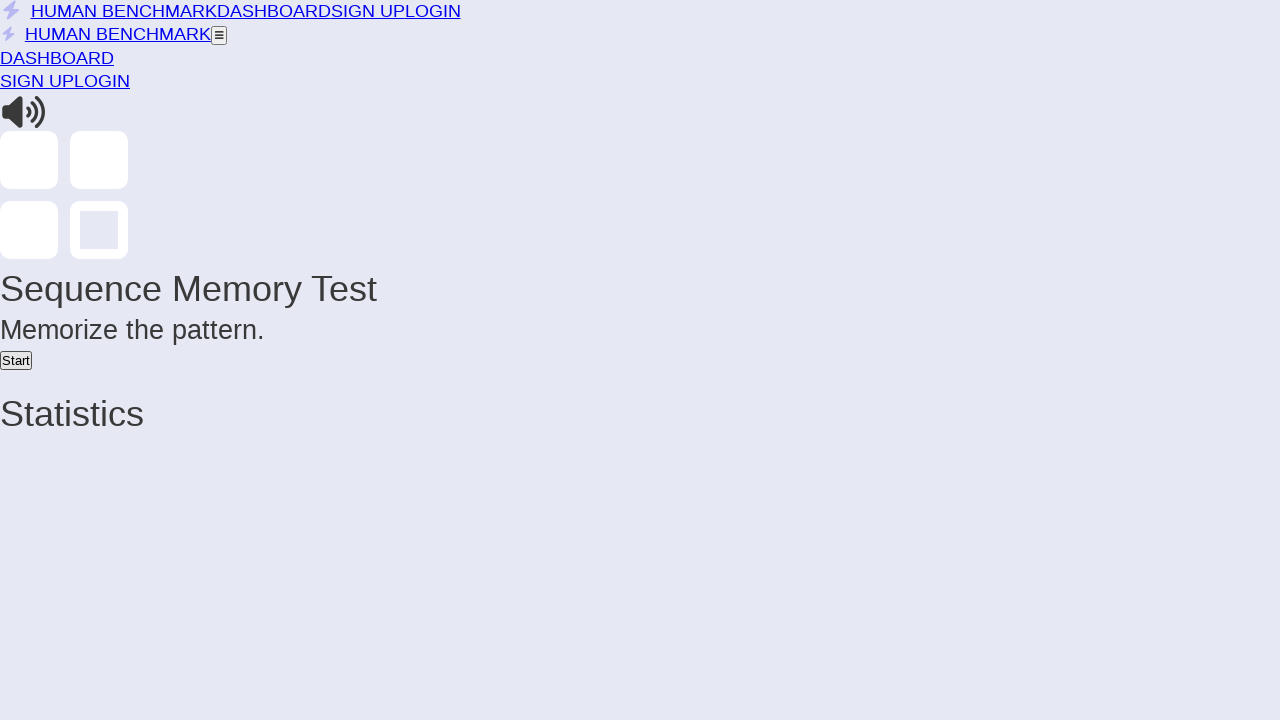

Round 3: Waited before repeating pattern
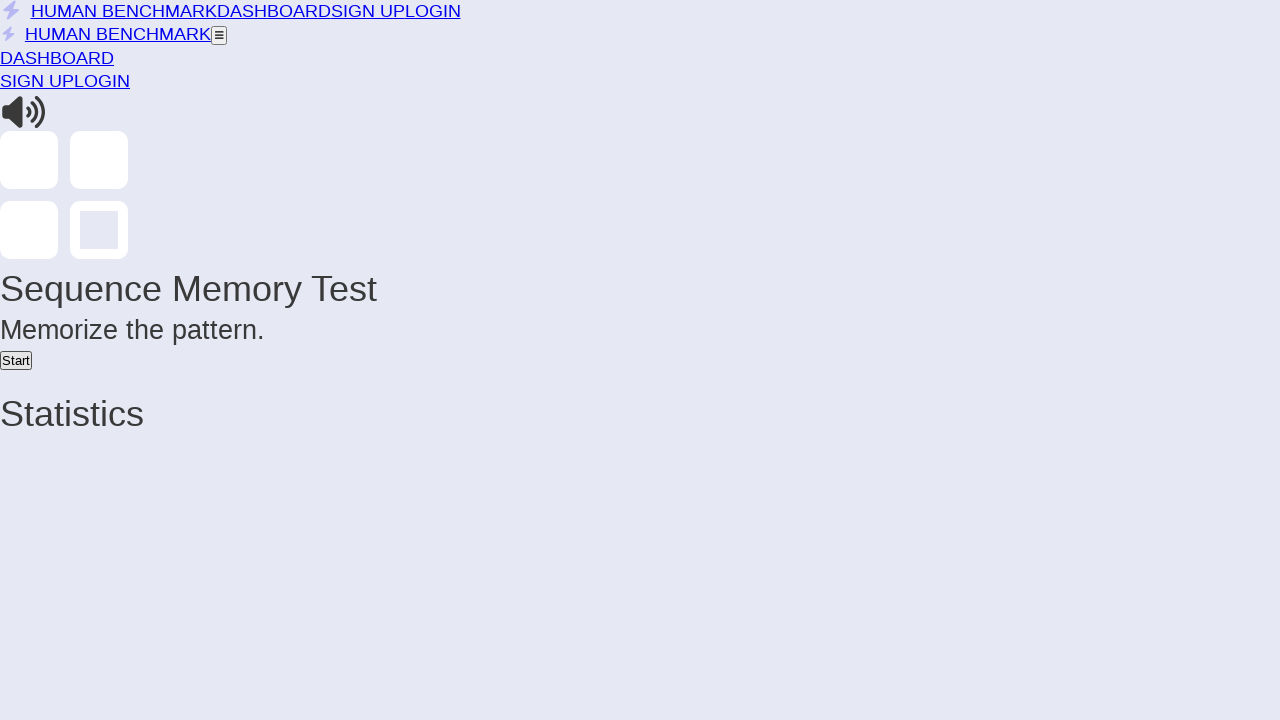

Round 4: Detected lit square in sequence
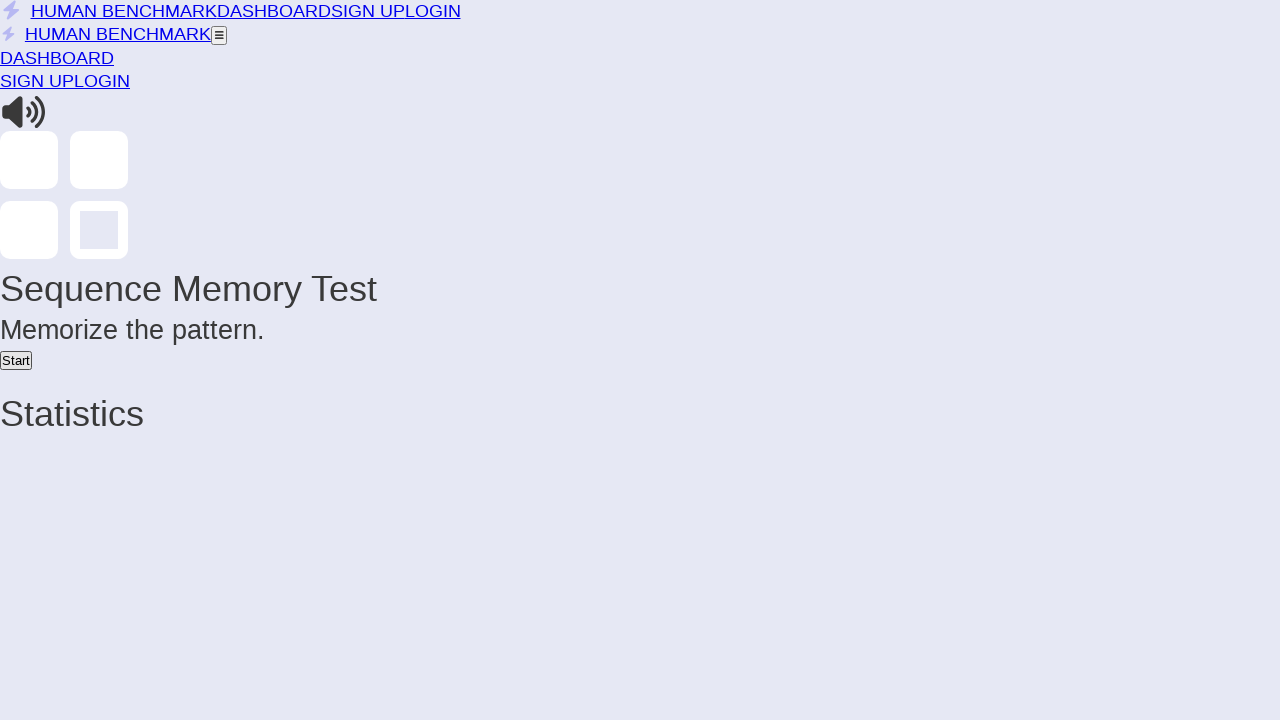

Round 4: Waited for square animation to complete
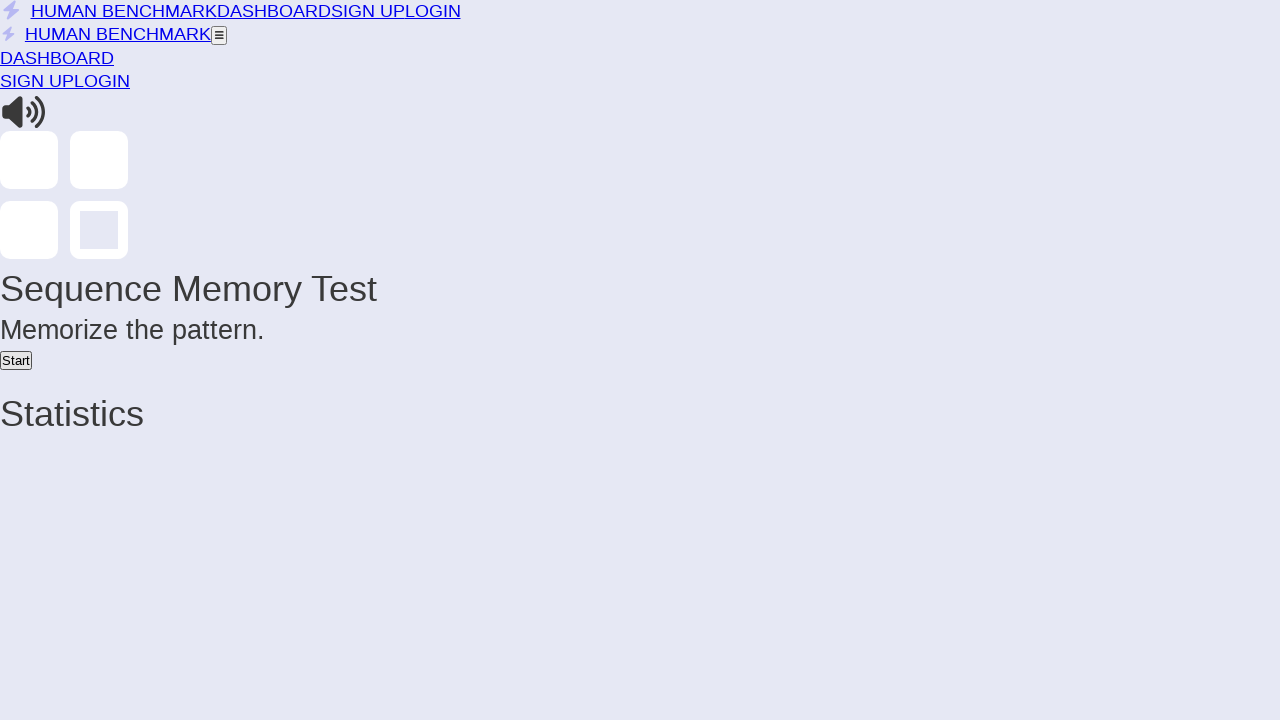

Round 4: Detected lit square in sequence
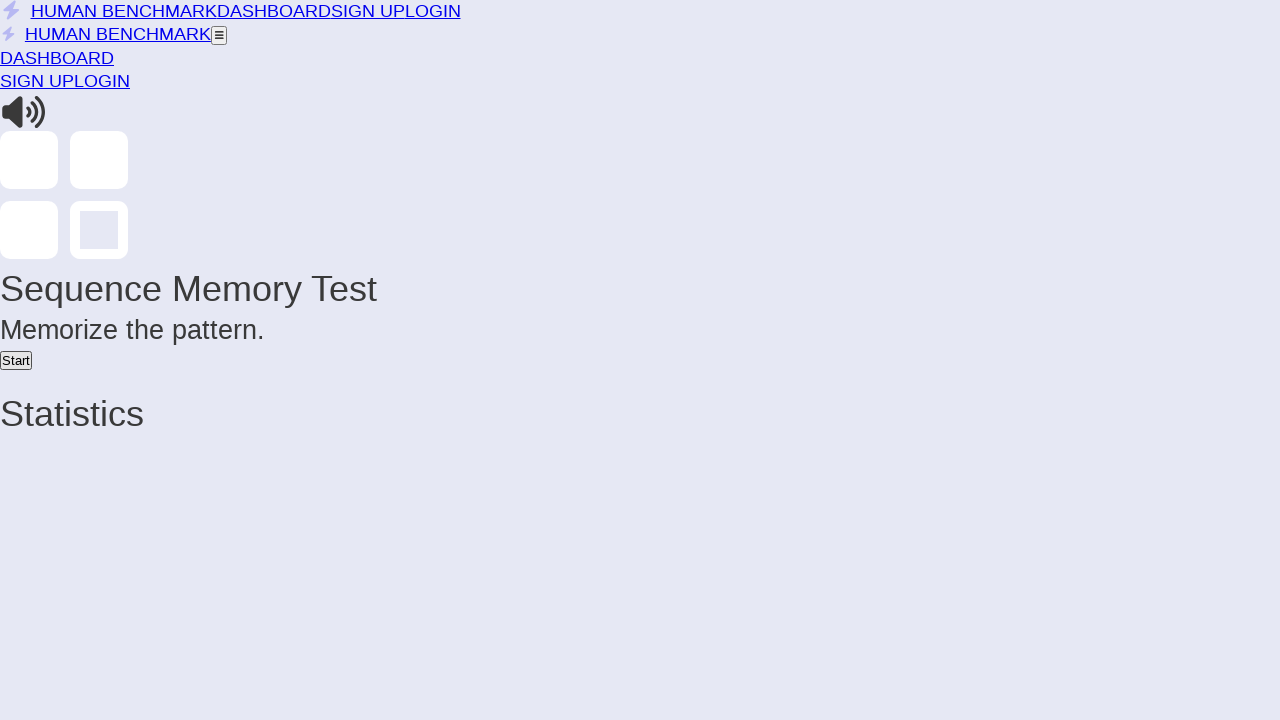

Round 4: Waited for square animation to complete
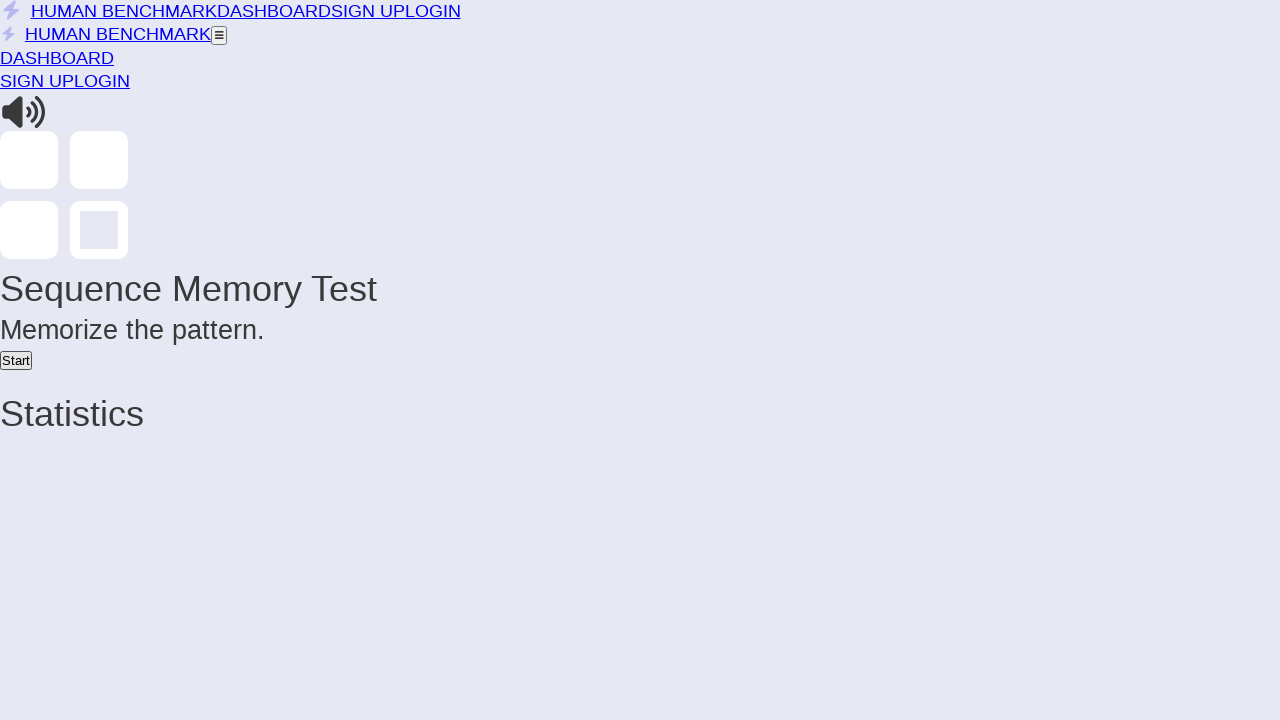

Round 4: Detected lit square in sequence
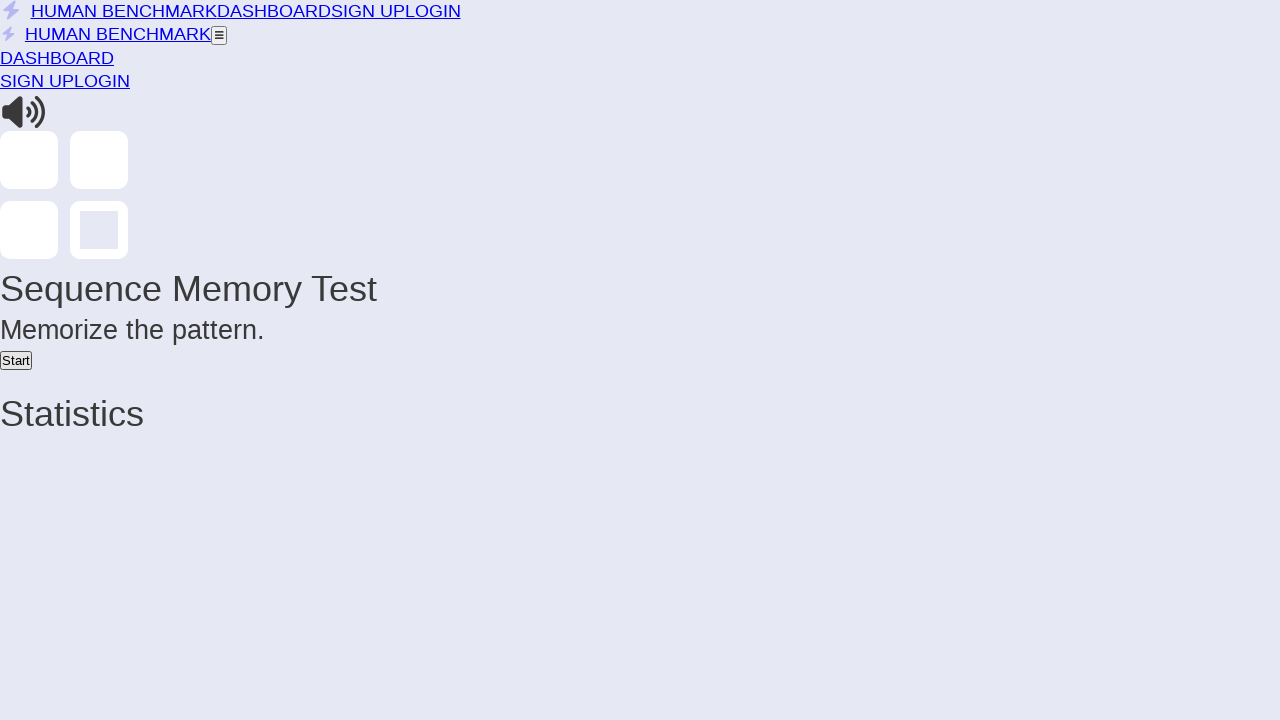

Round 4: Waited for square animation to complete
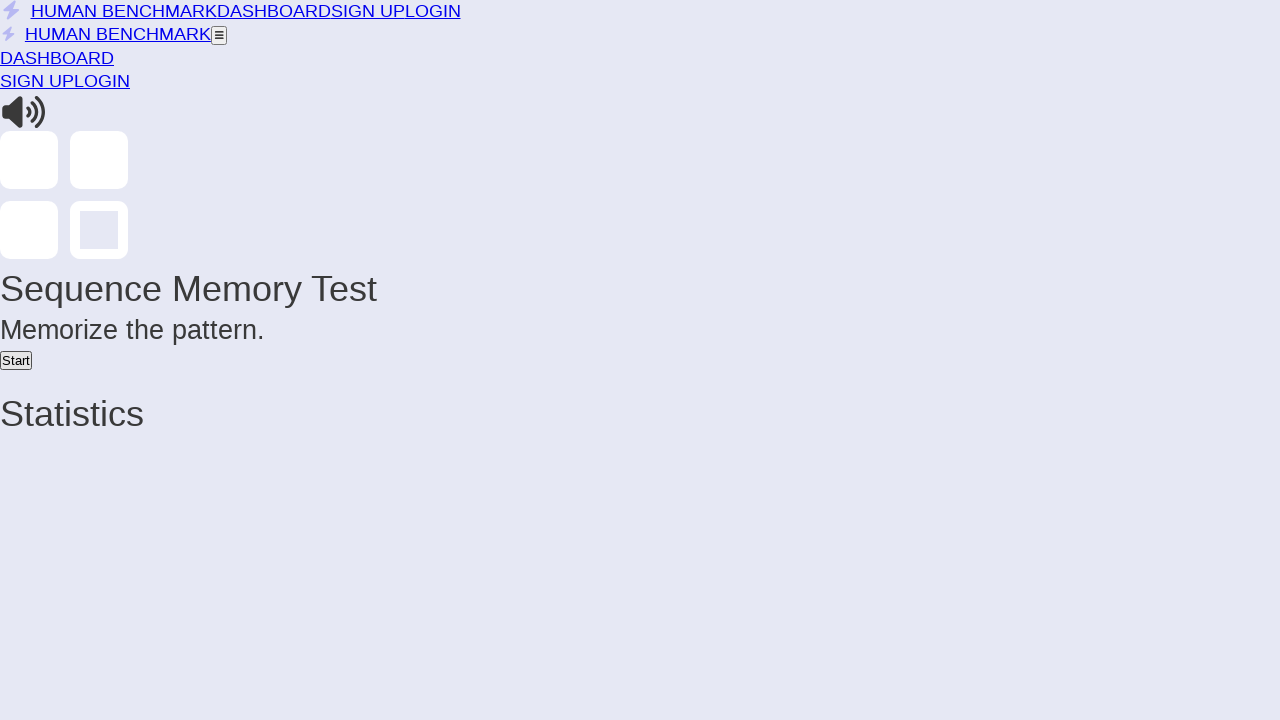

Round 4: Detected lit square in sequence
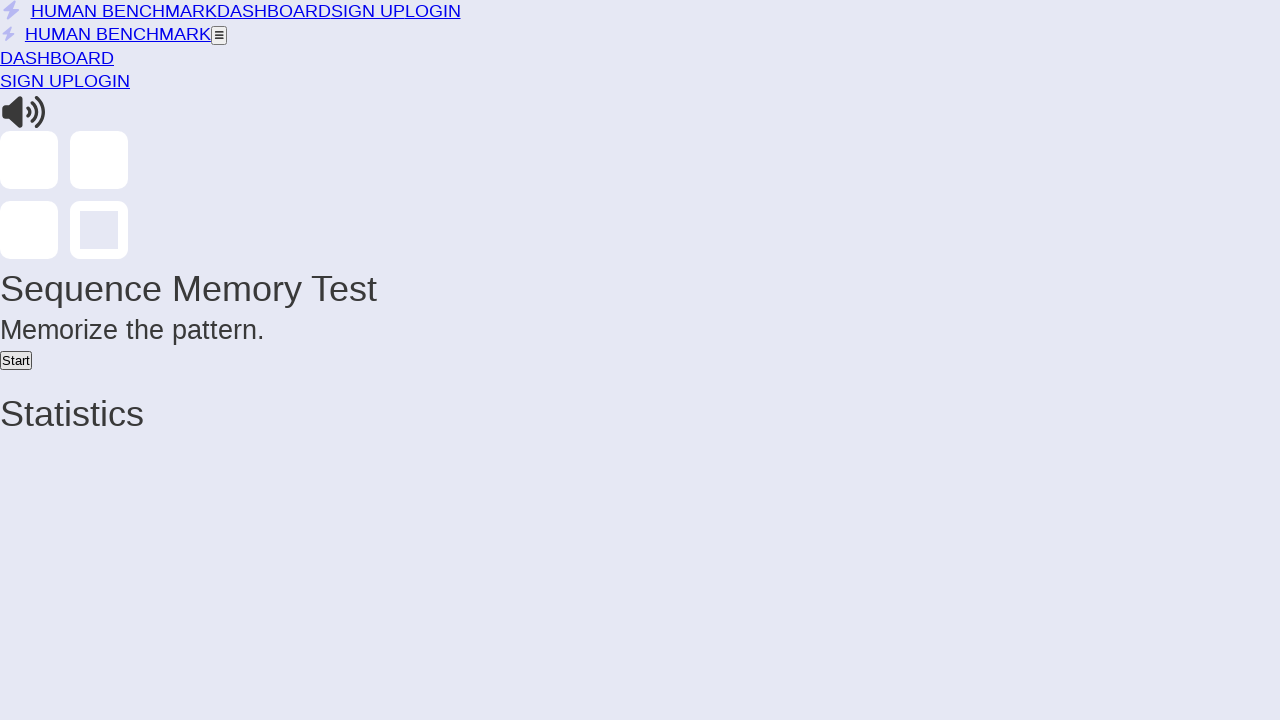

Round 4: Waited for square animation to complete
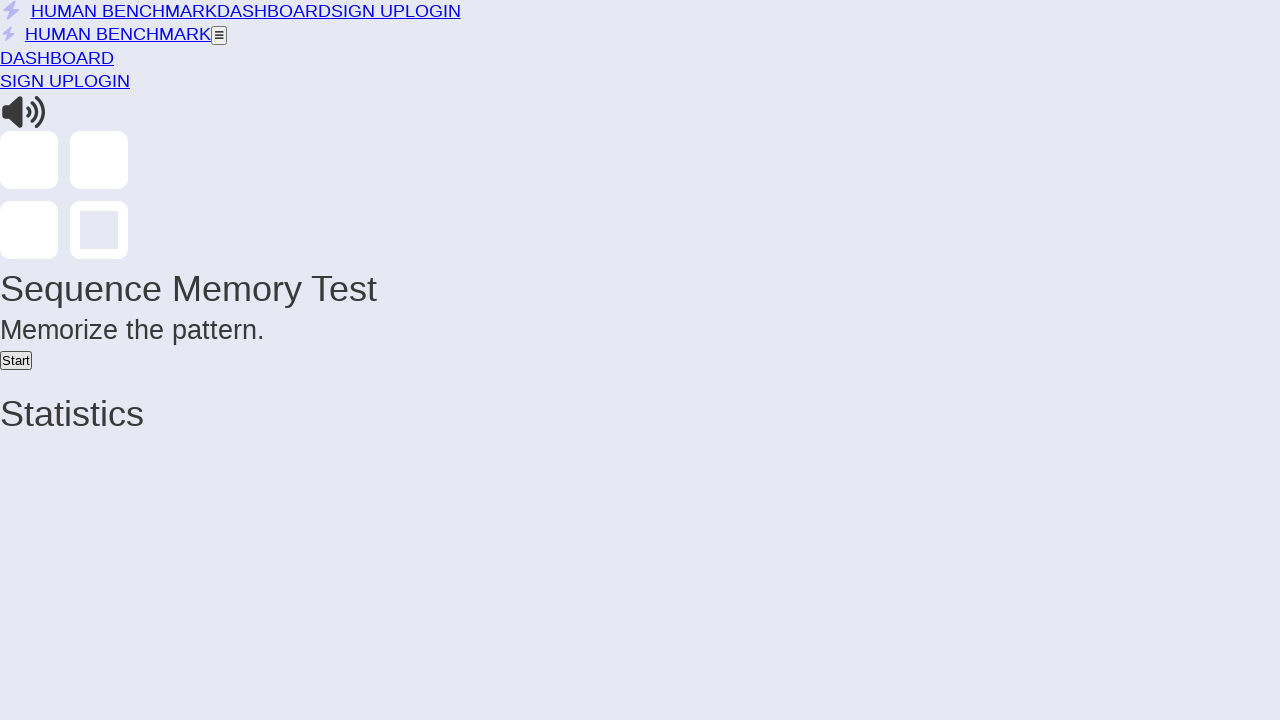

Round 4: Waited before repeating pattern
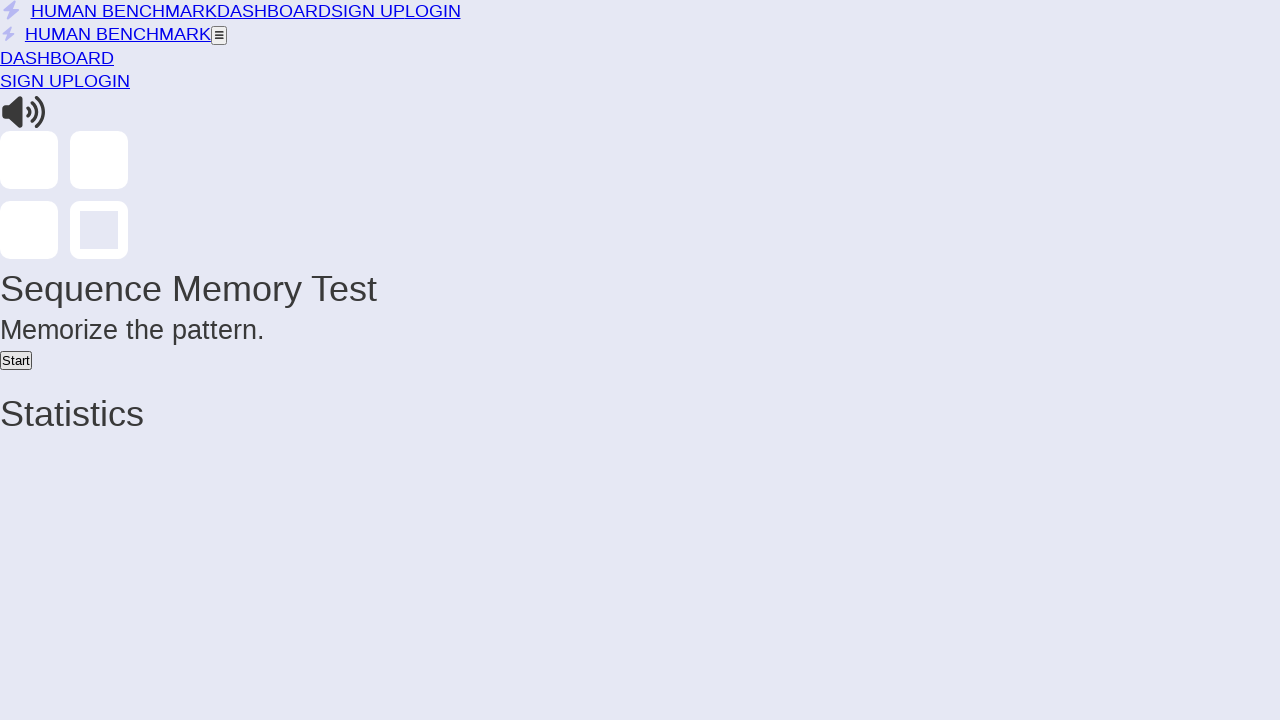

Round 5: Detected lit square in sequence
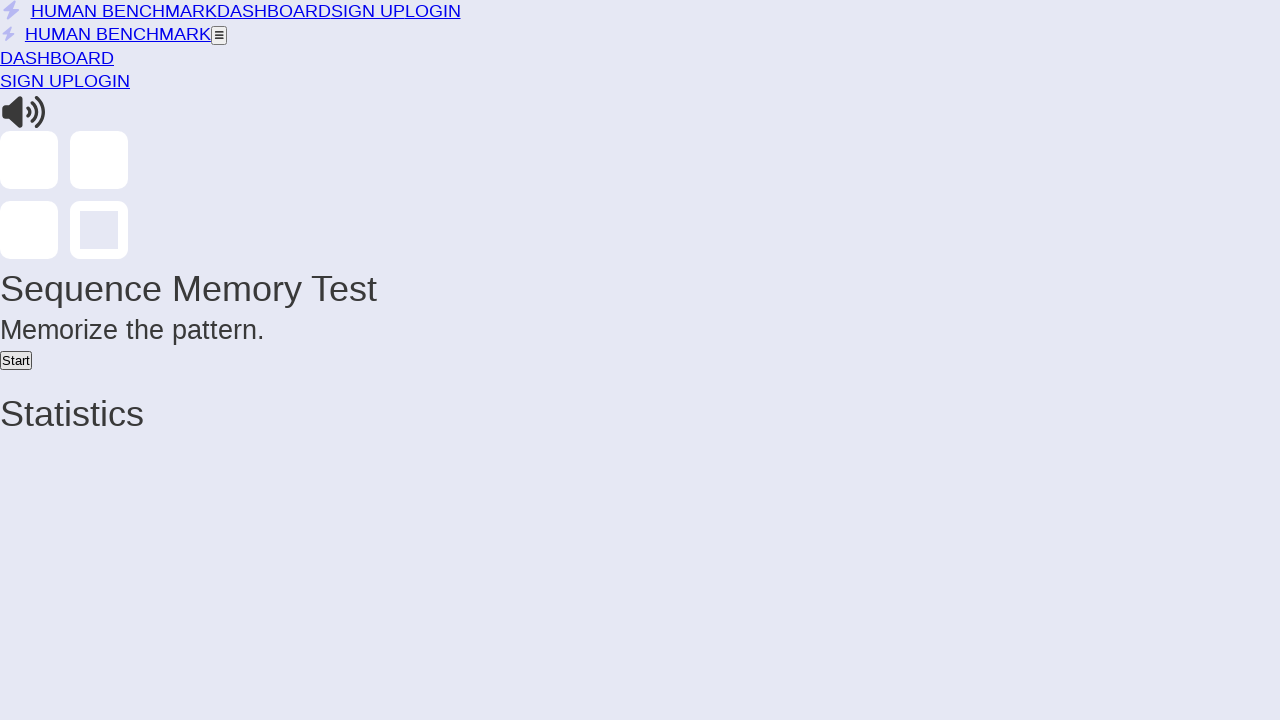

Round 5: Waited for square animation to complete
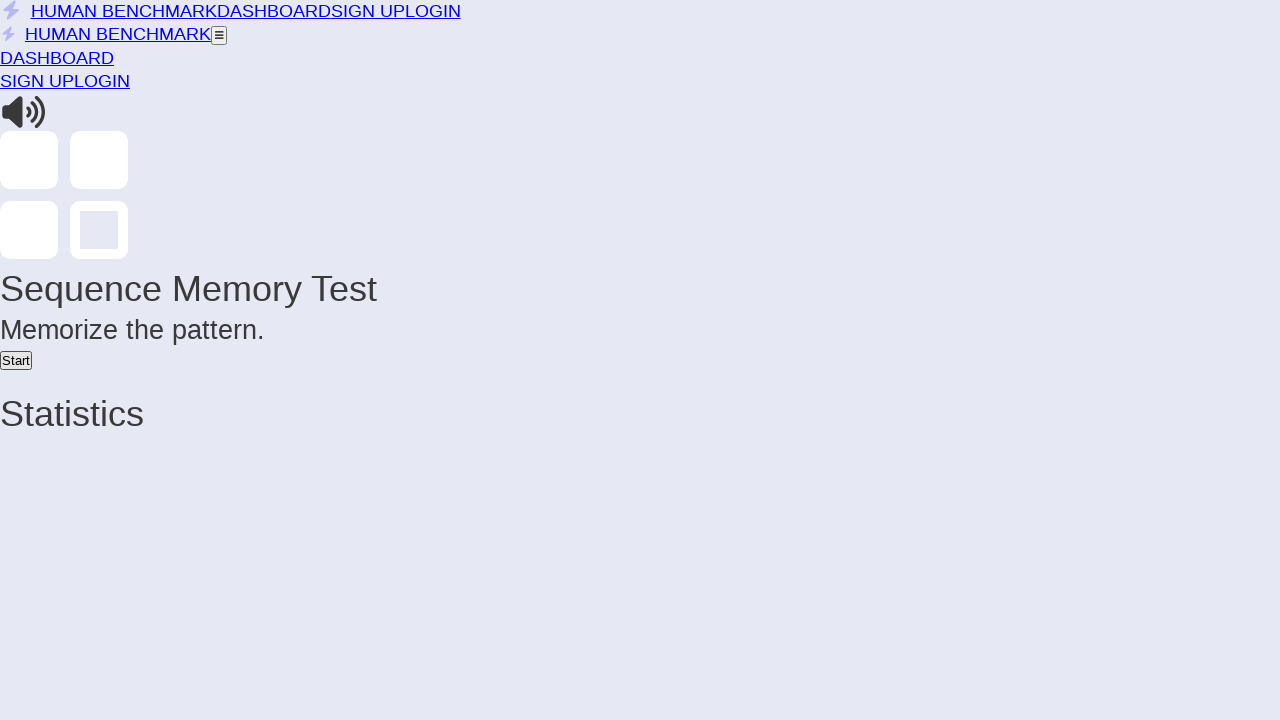

Round 5: Detected lit square in sequence
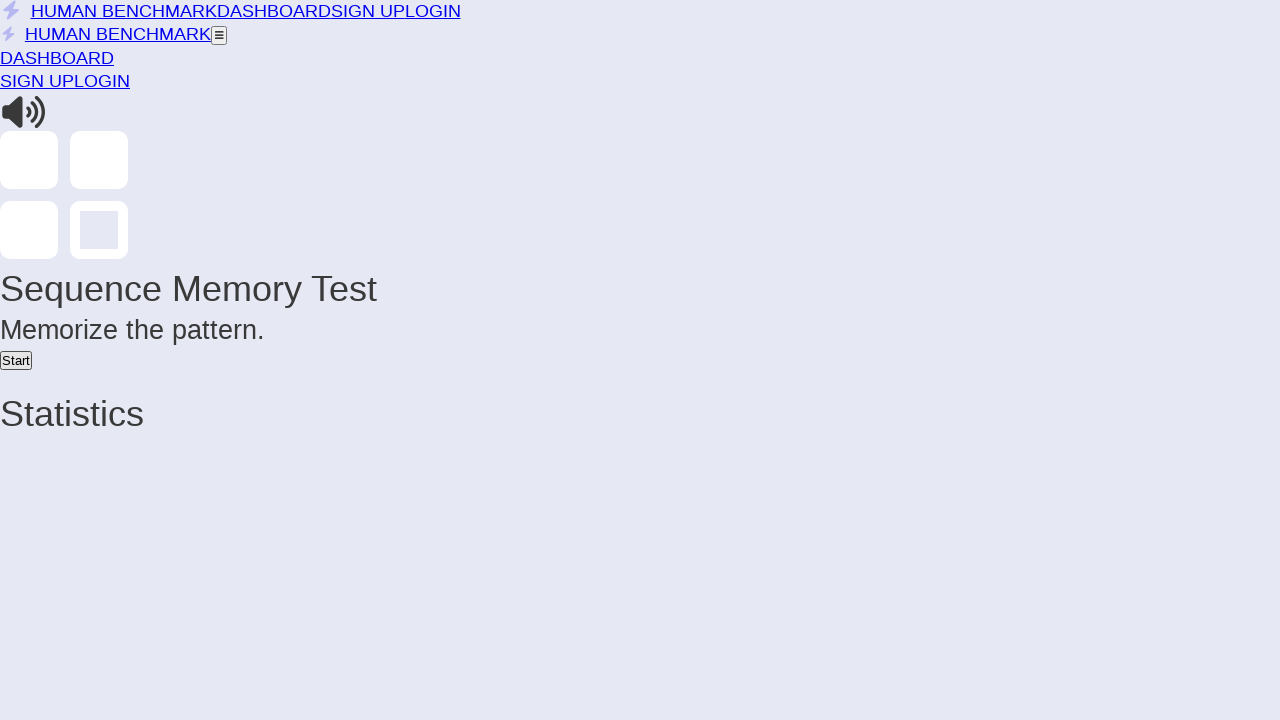

Round 5: Waited for square animation to complete
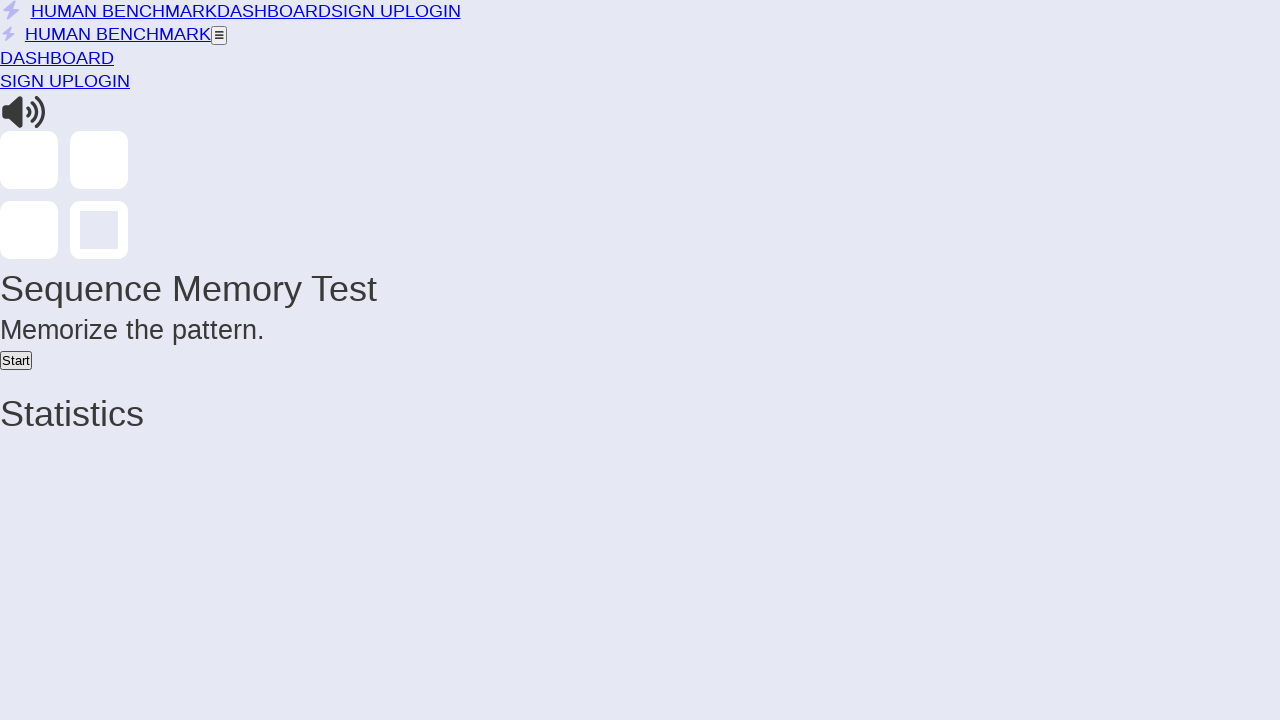

Round 5: Detected lit square in sequence
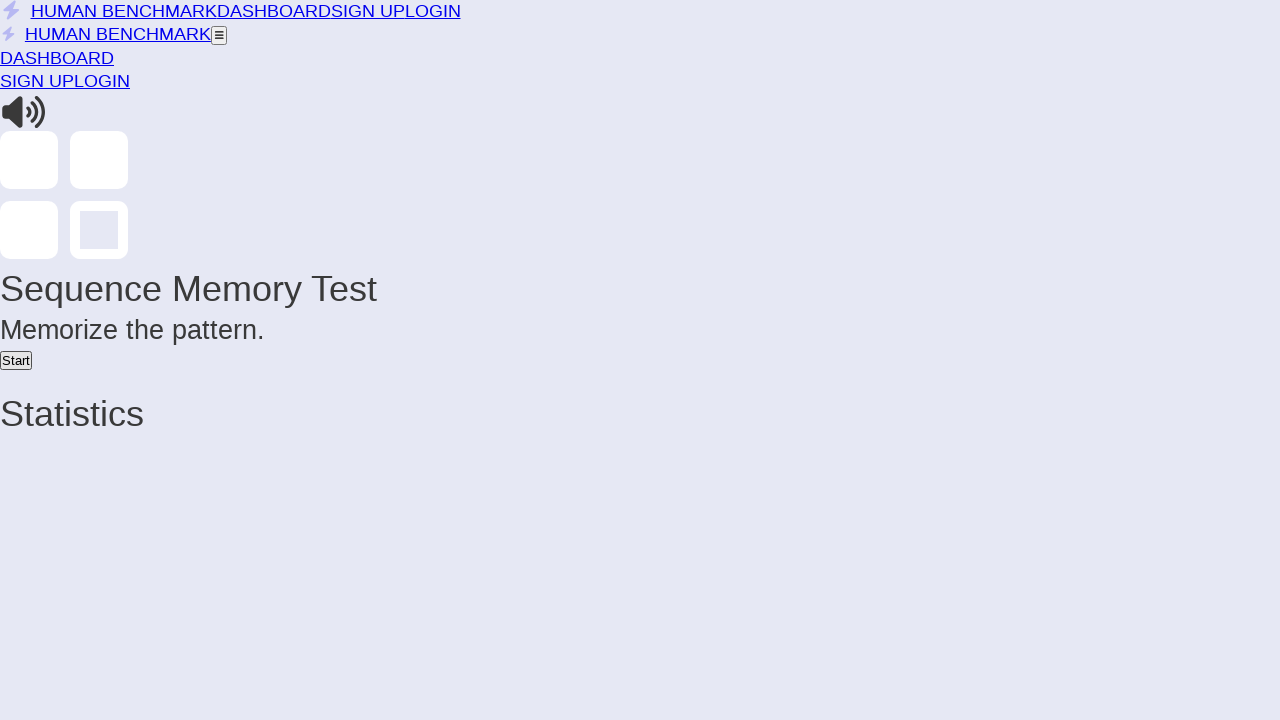

Round 5: Waited for square animation to complete
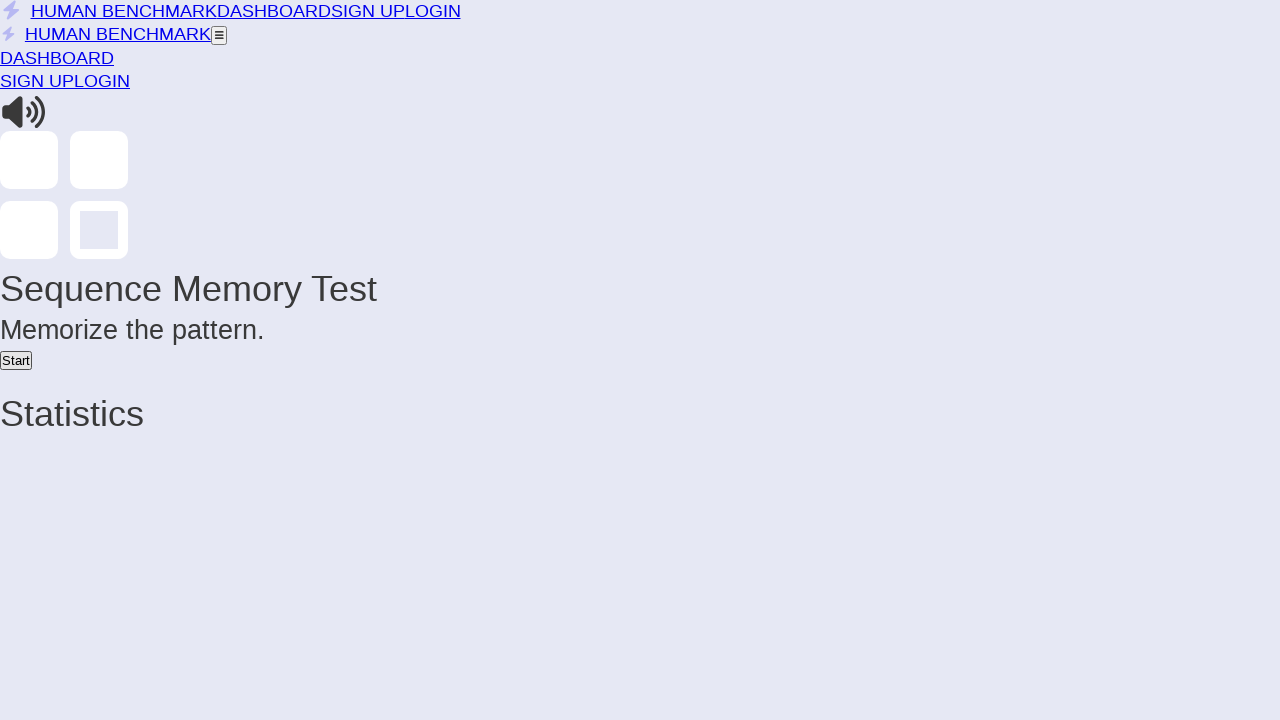

Round 5: Detected lit square in sequence
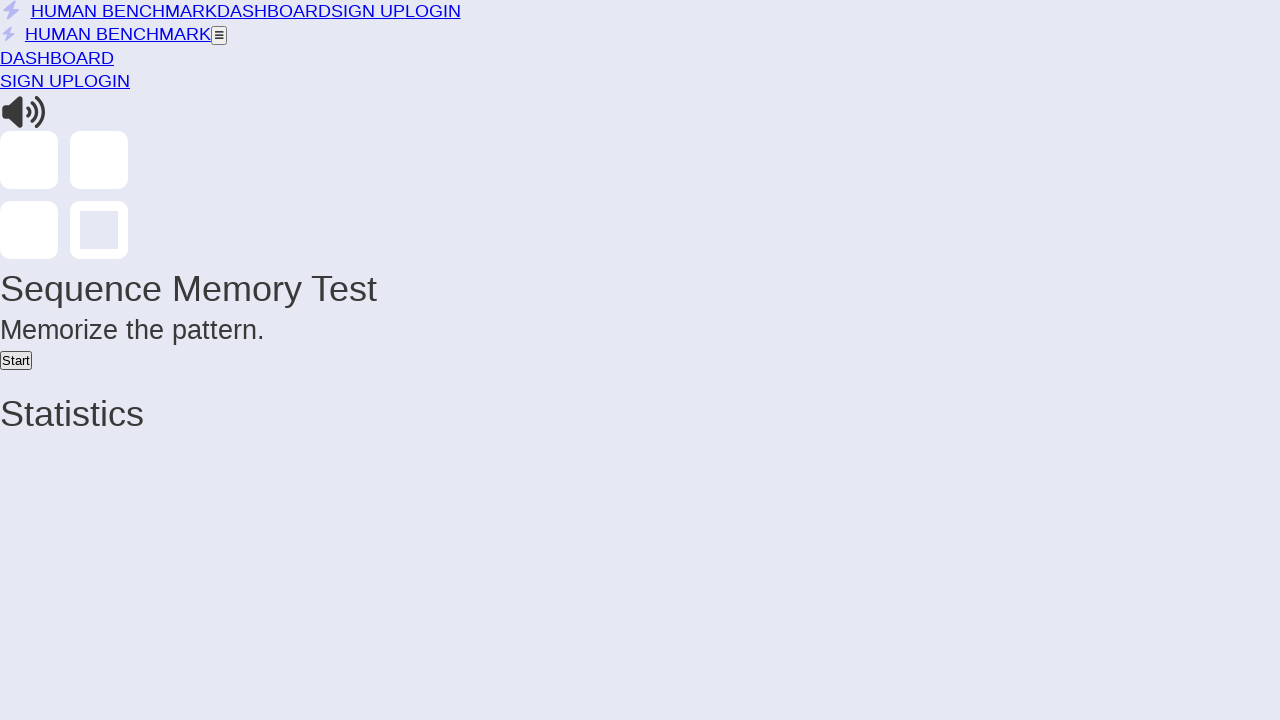

Round 5: Waited for square animation to complete
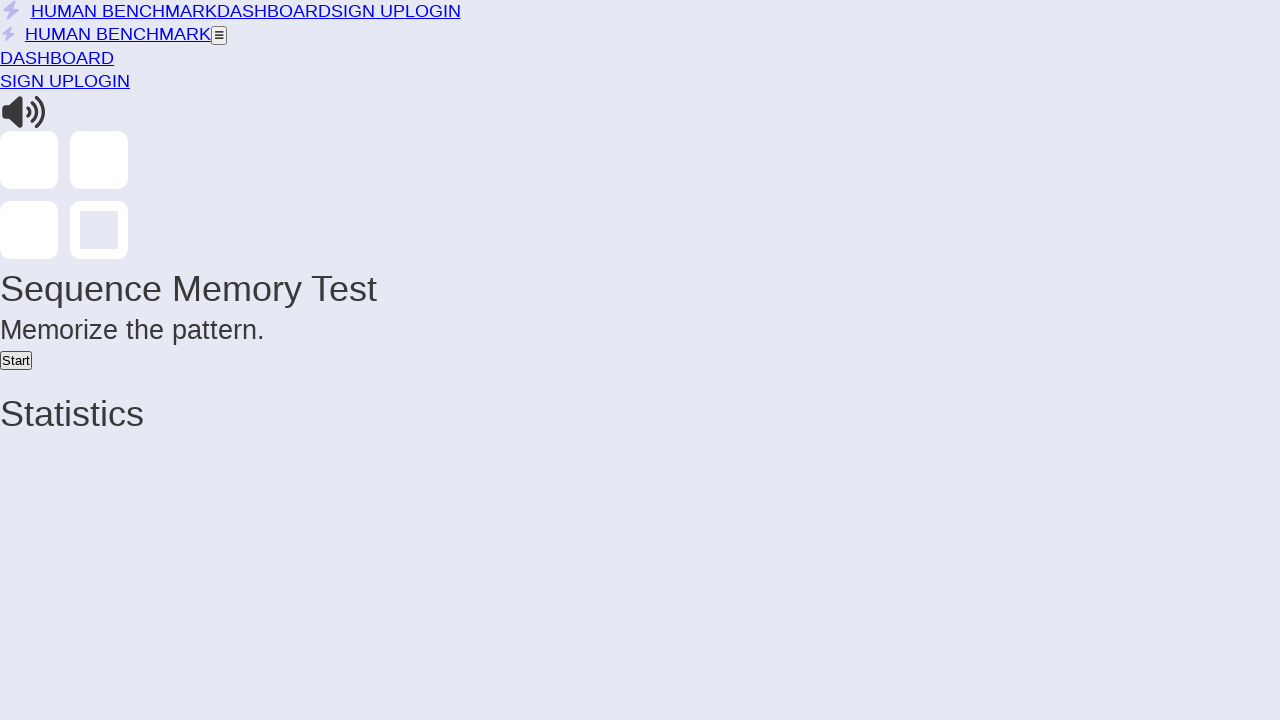

Round 5: Detected lit square in sequence
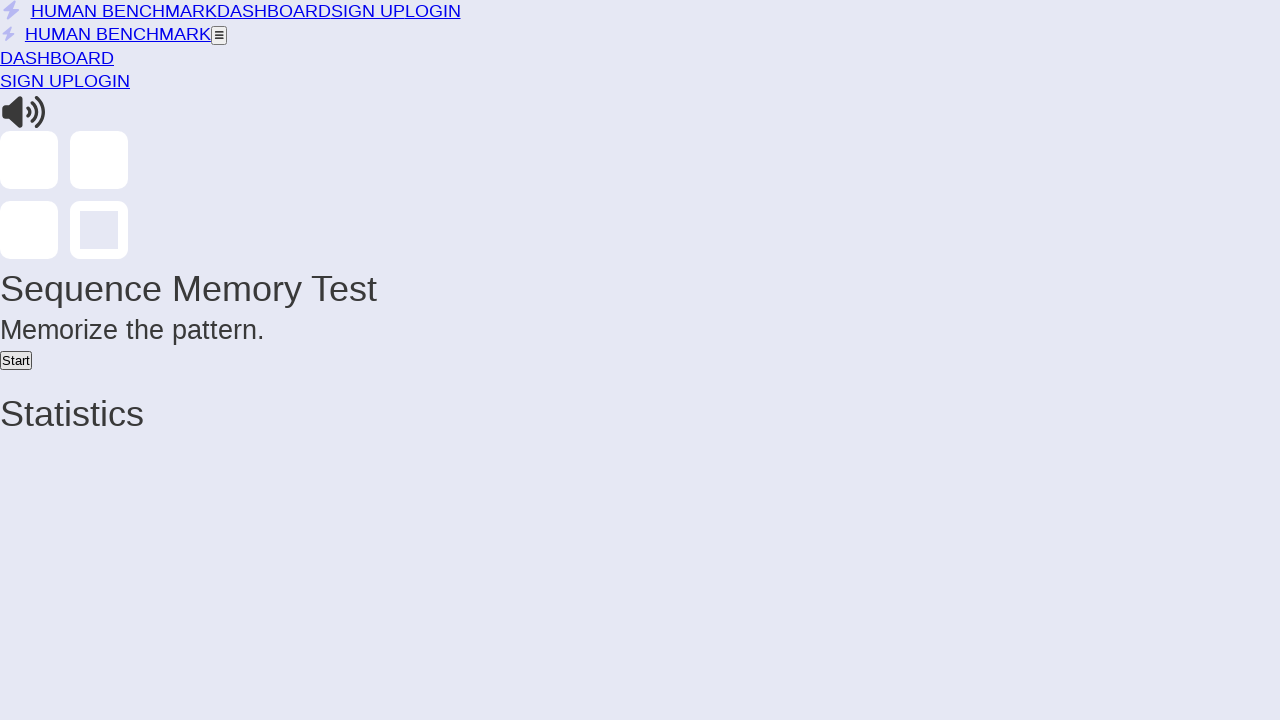

Round 5: Waited for square animation to complete
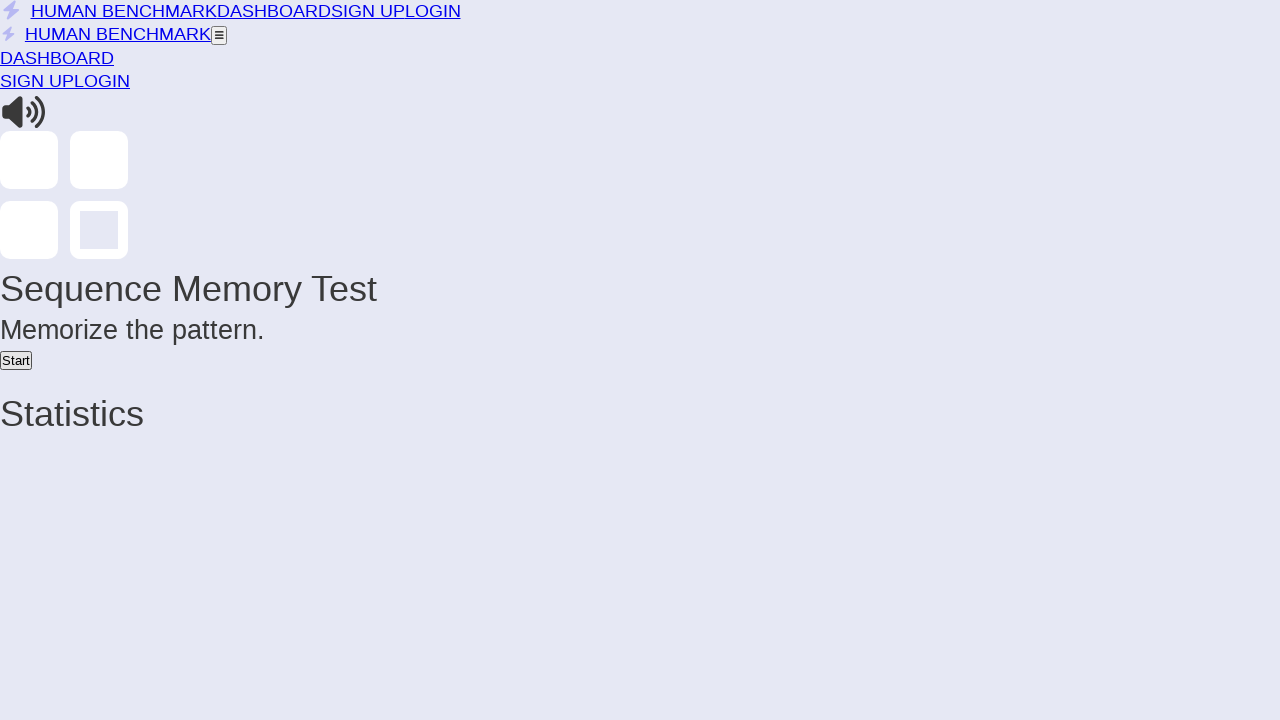

Round 5: Waited before repeating pattern
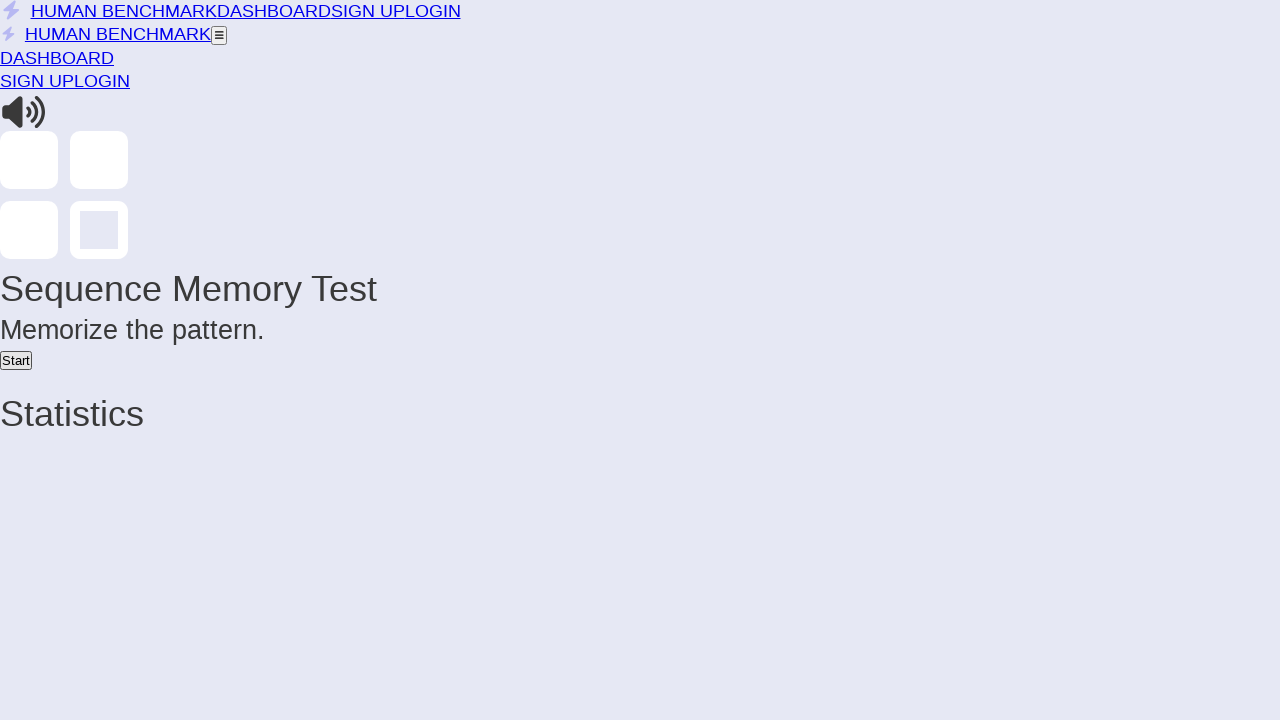

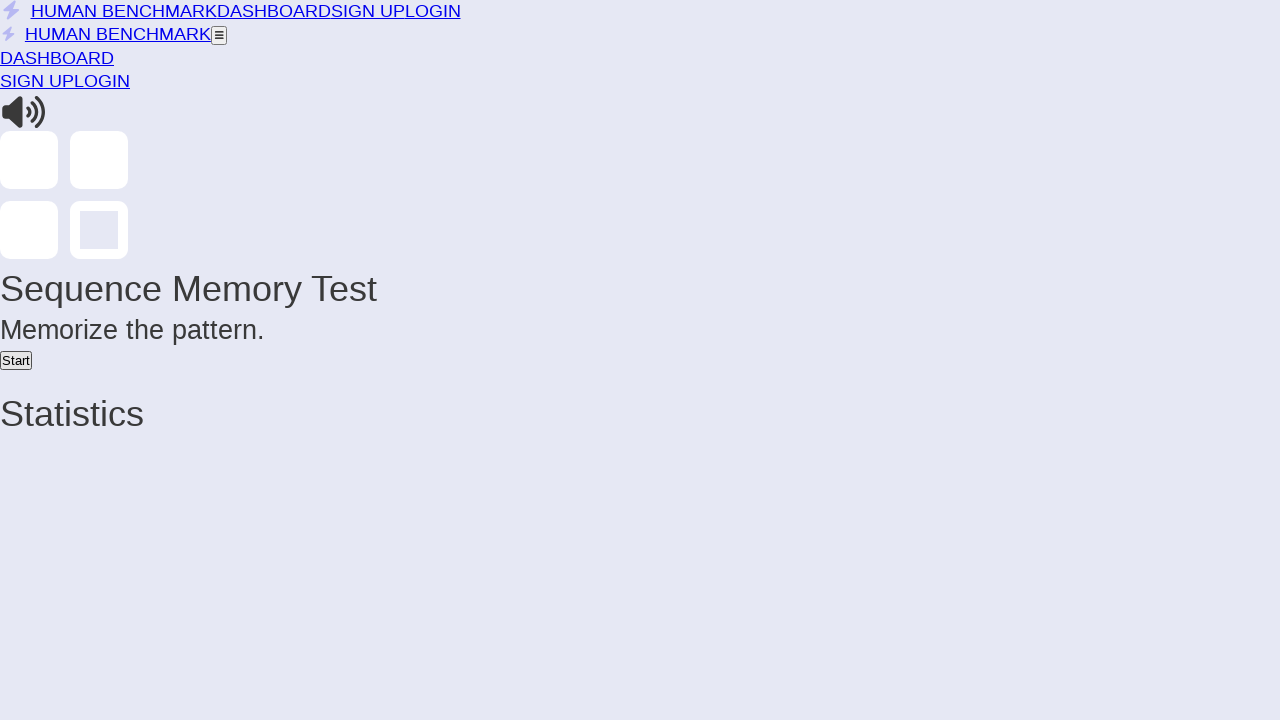